Tests e-commerce checkout flow by adding specific items to cart, applying a promo code, and completing the order with country selection

Starting URL: https://rahulshettyacademy.com/seleniumPractise/#/

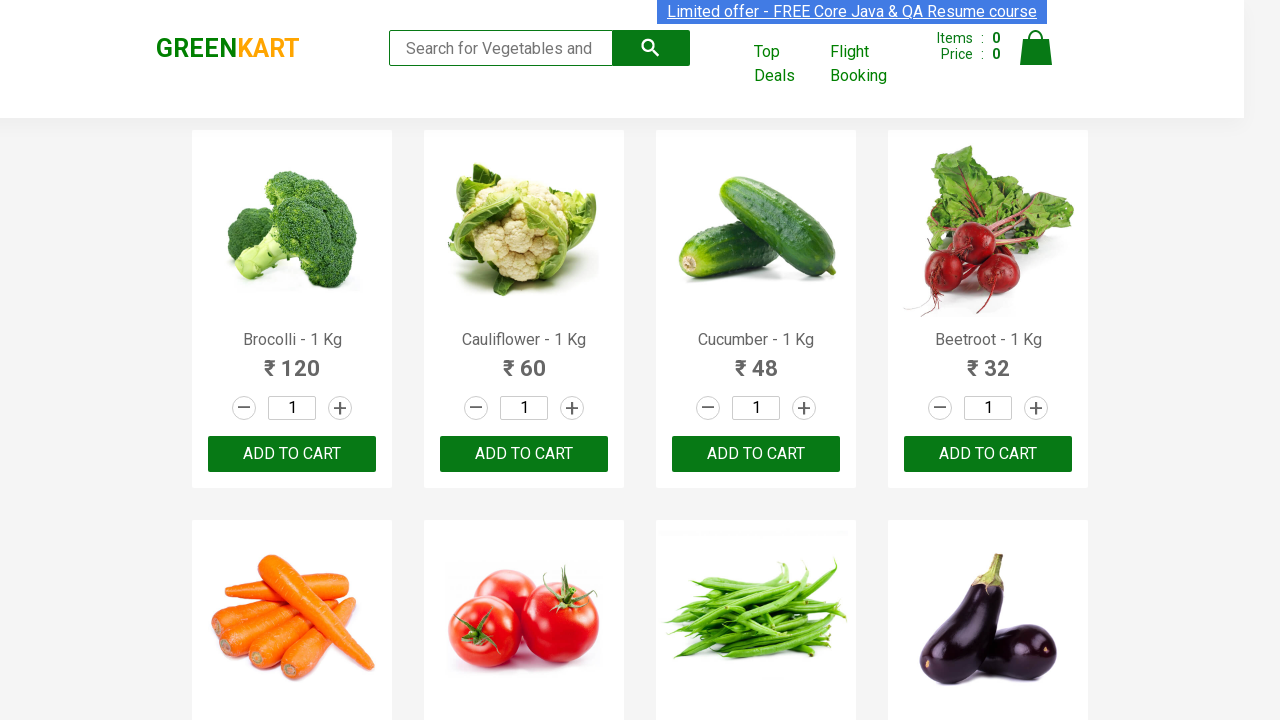

Located all product names on the page
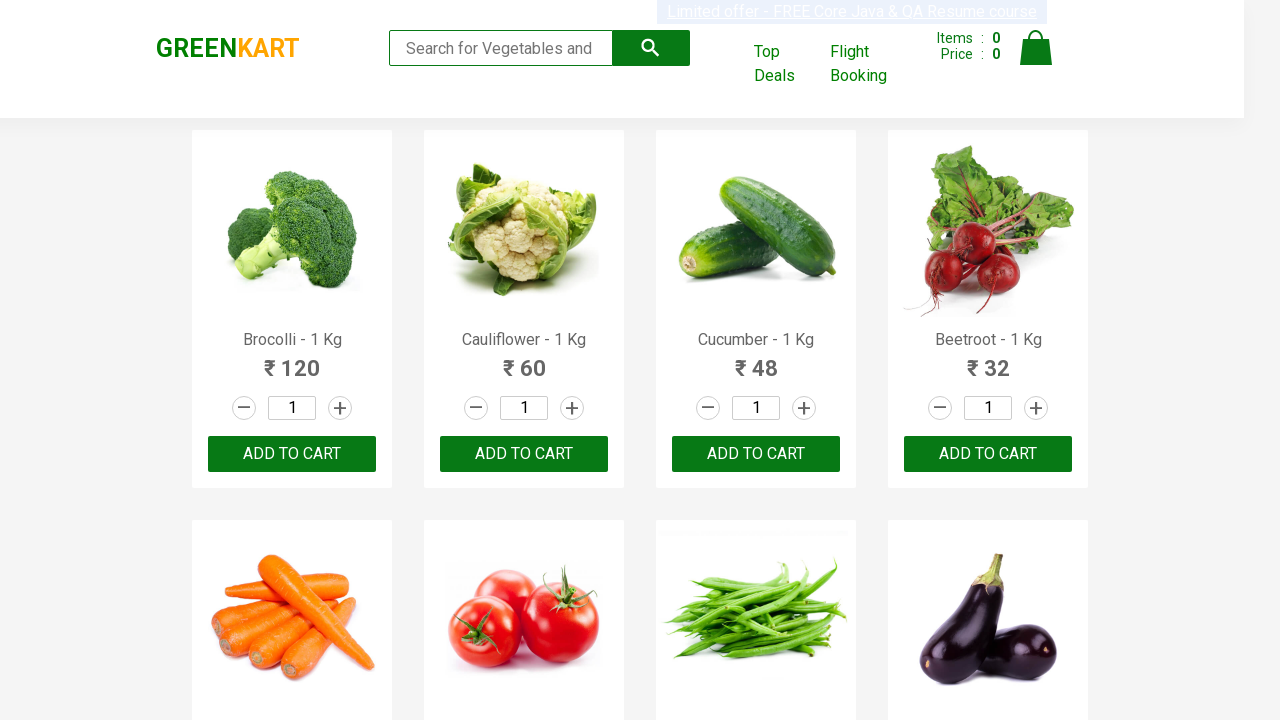

Retrieved inner text from product 0
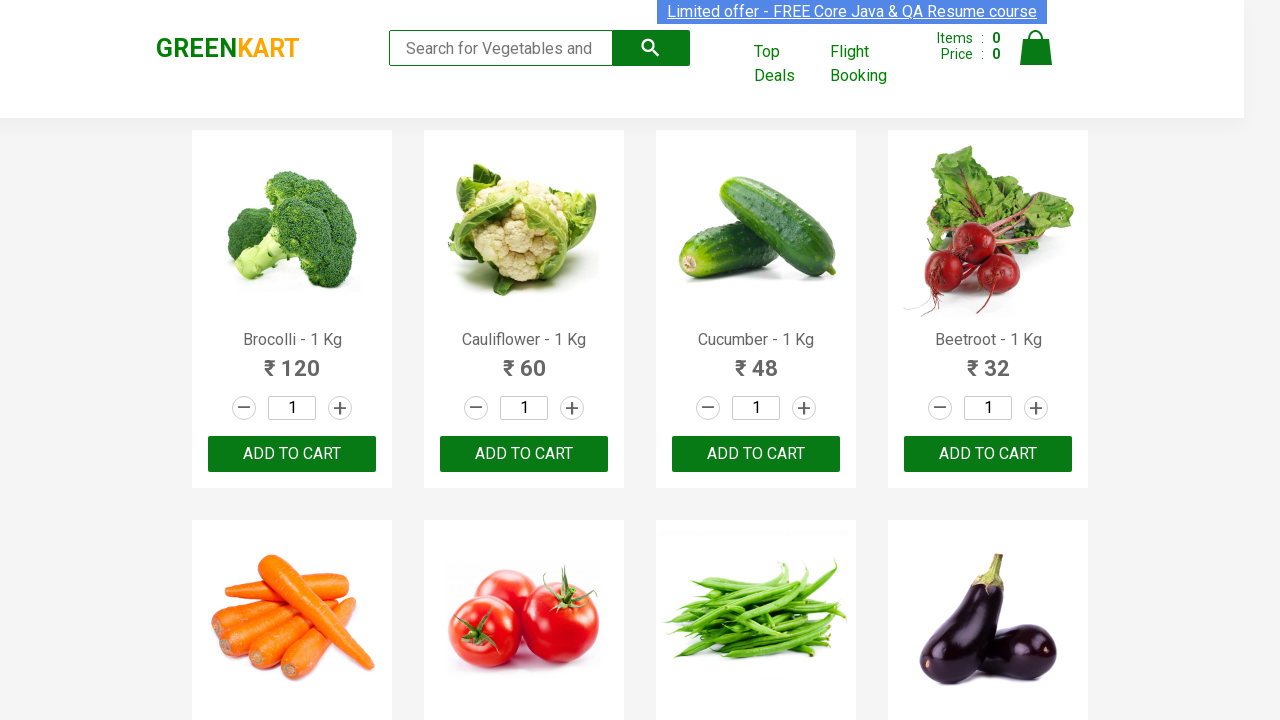

Retrieved inner text from product 1
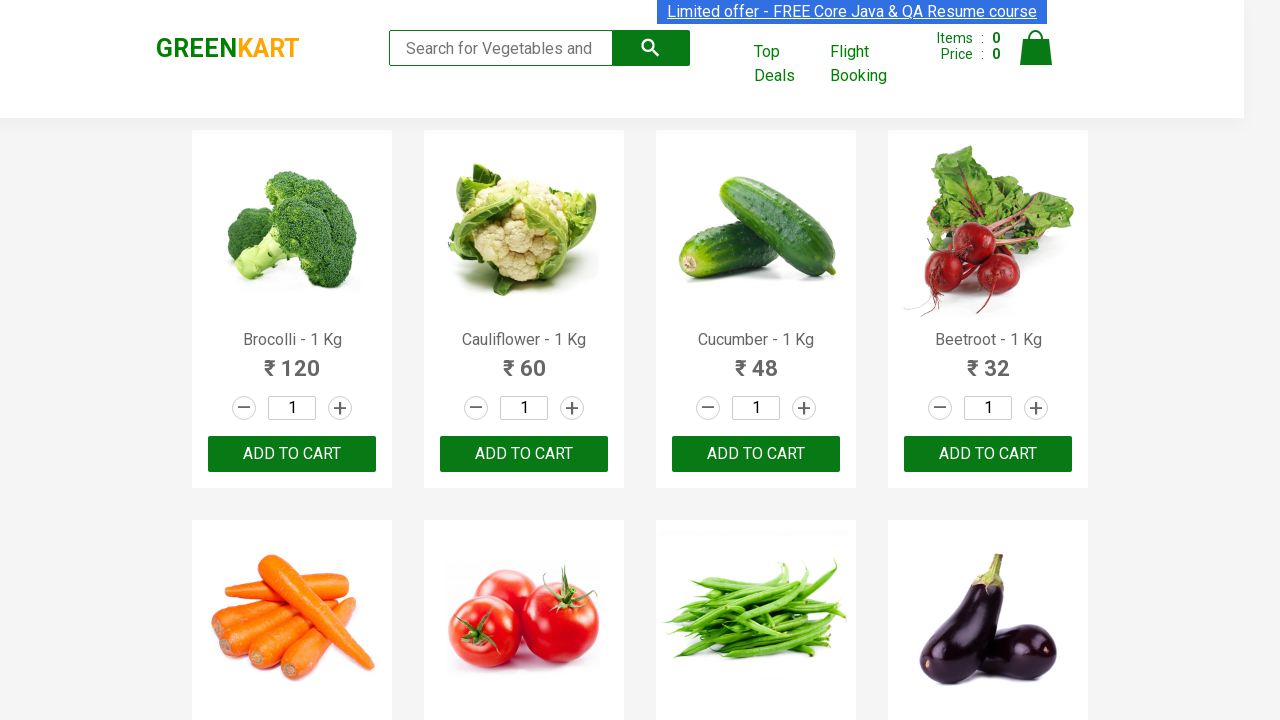

Retrieved inner text from product 2
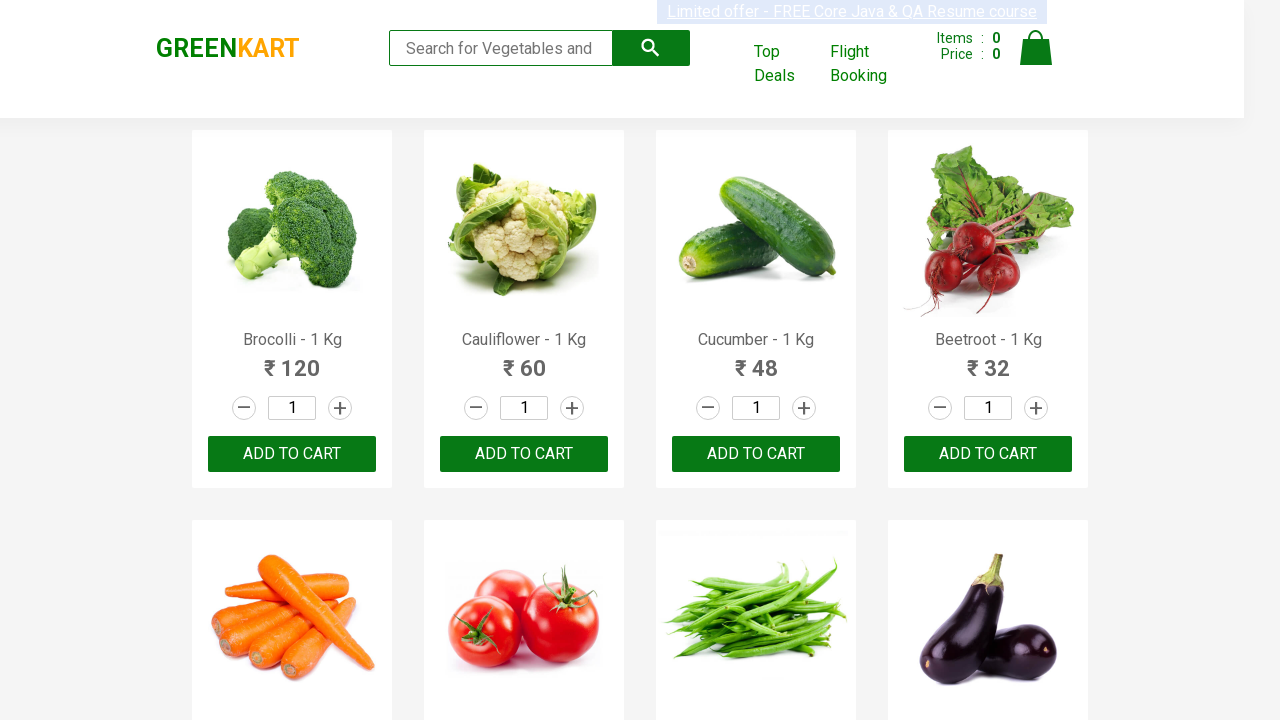

Retrieved inner text from product 3
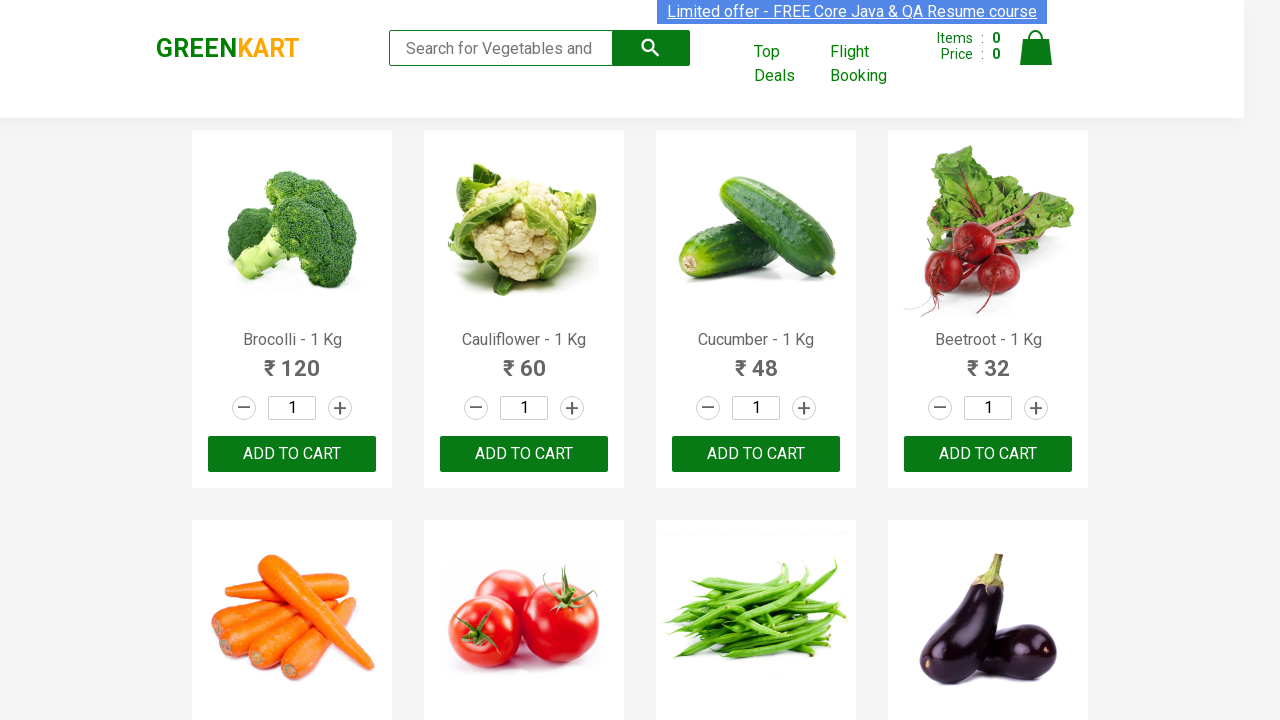

Retrieved inner text from product 4
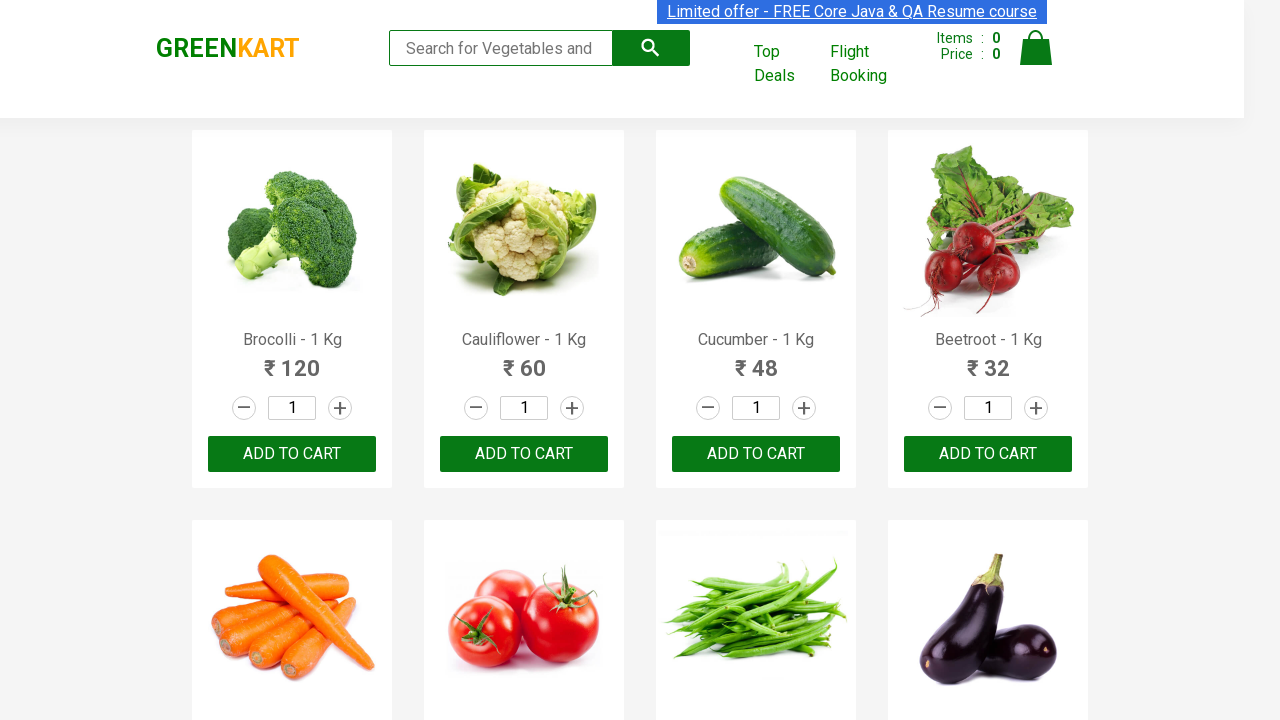

Retrieved inner text from product 5
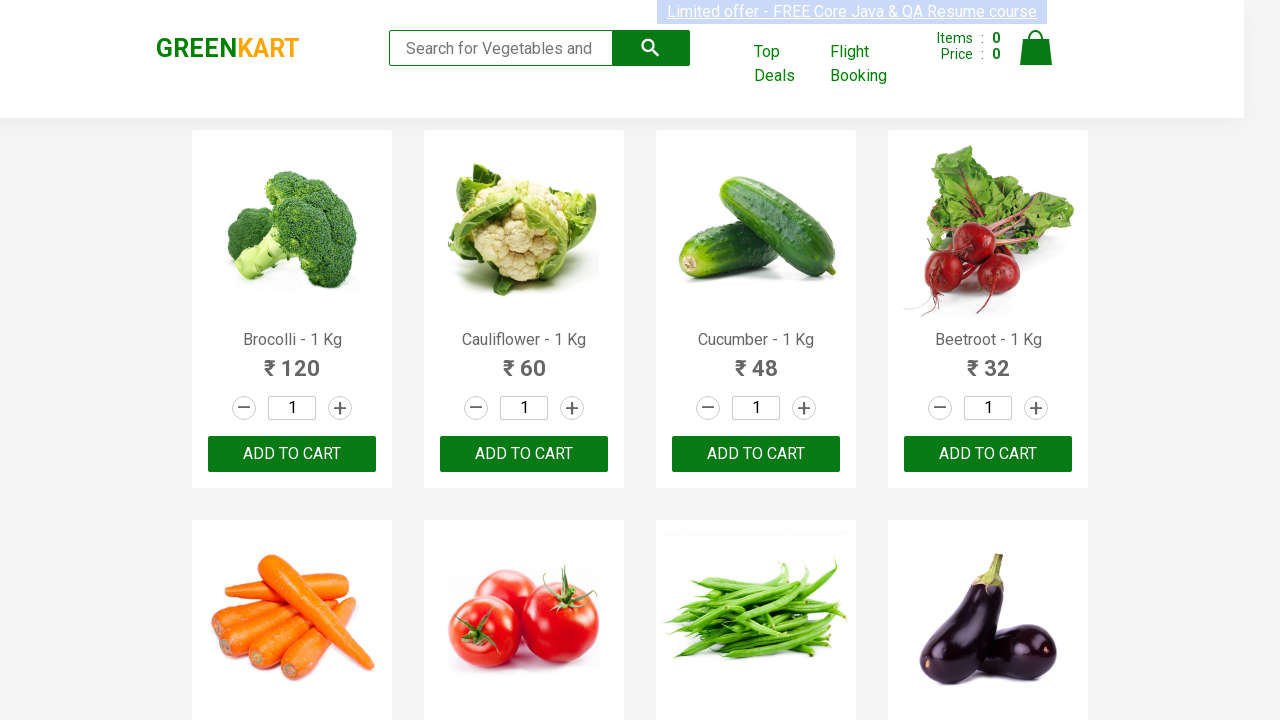

Retrieved inner text from product 6
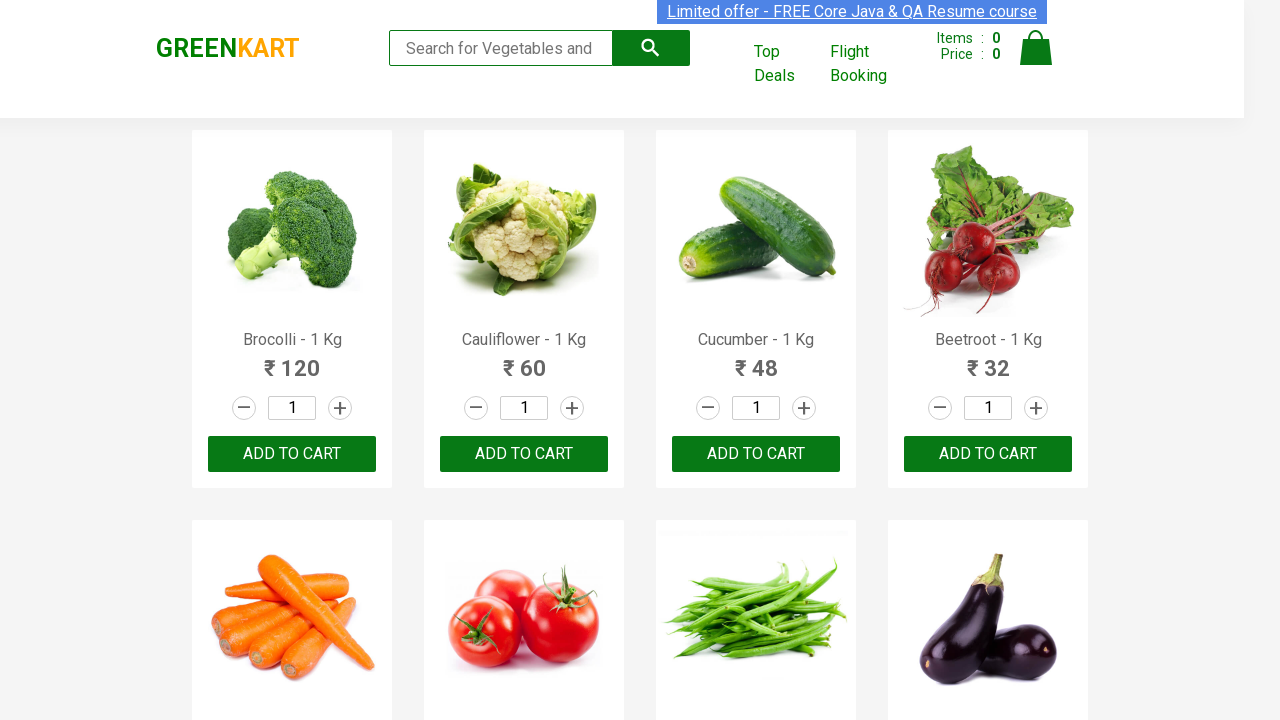

Retrieved inner text from product 7
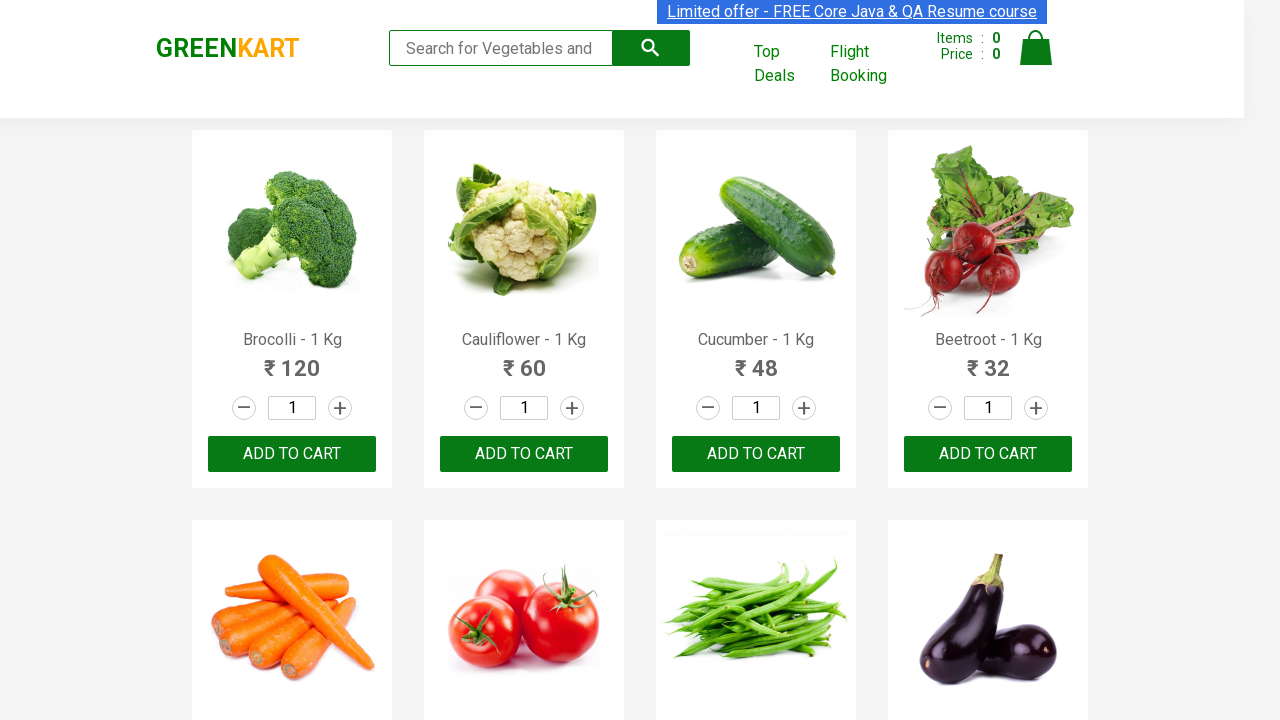

Retrieved inner text from product 8
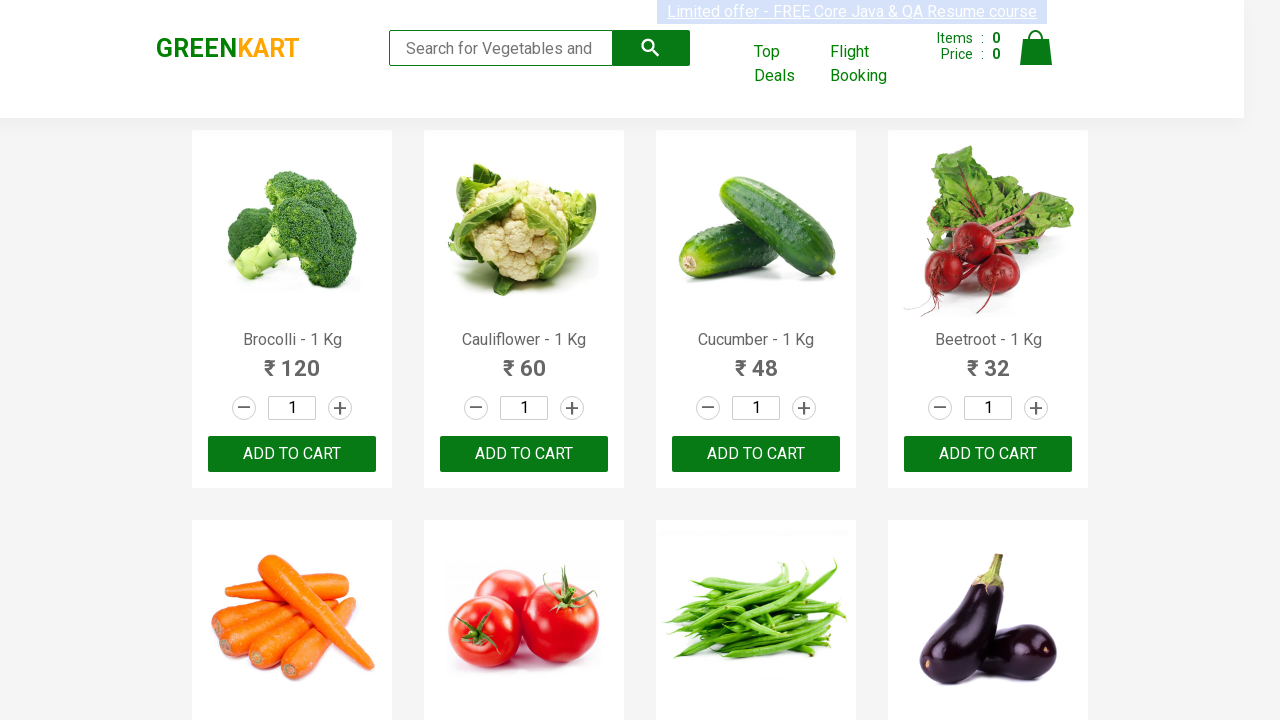

Retrieved inner text from product 9
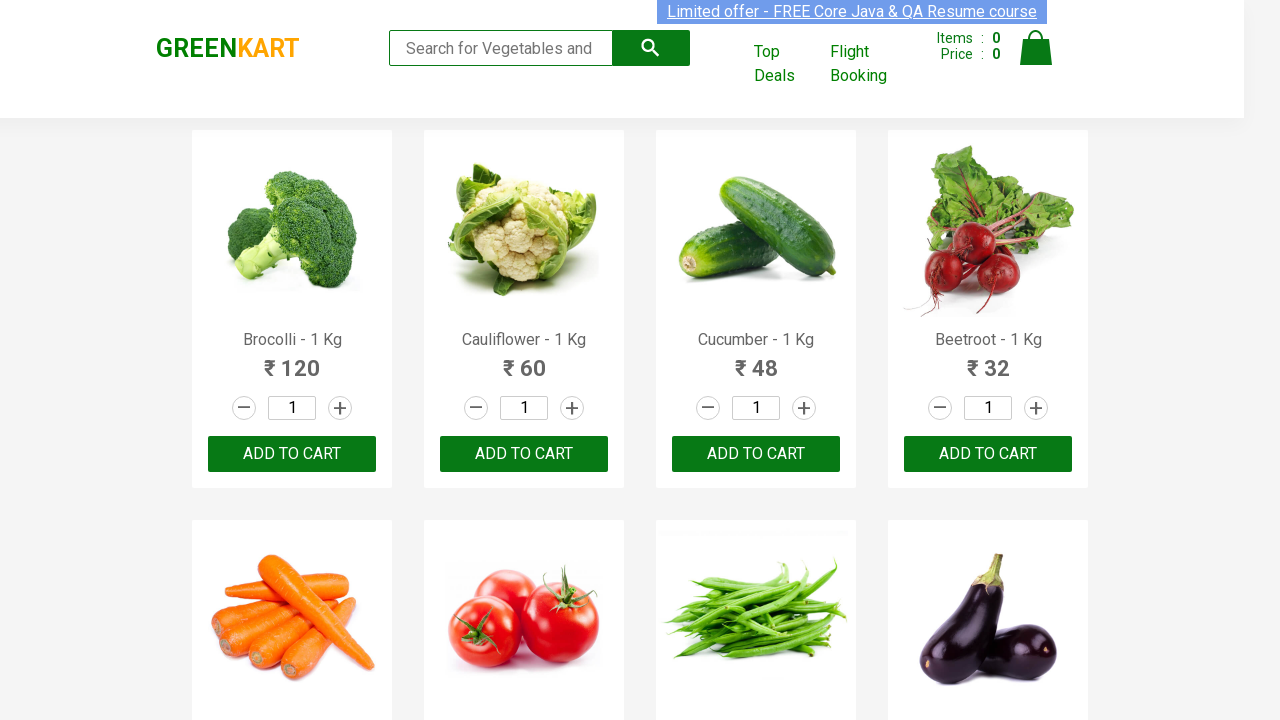

Retrieved inner text from product 10
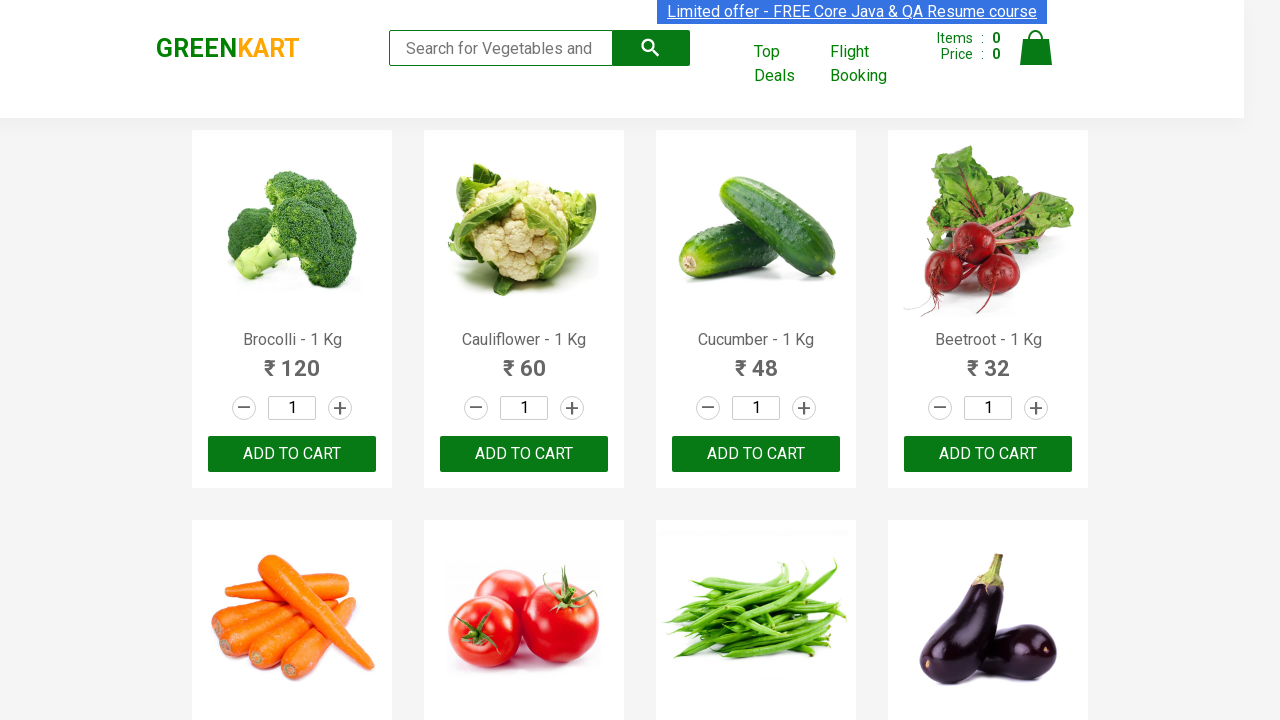

Retrieved inner text from product 11
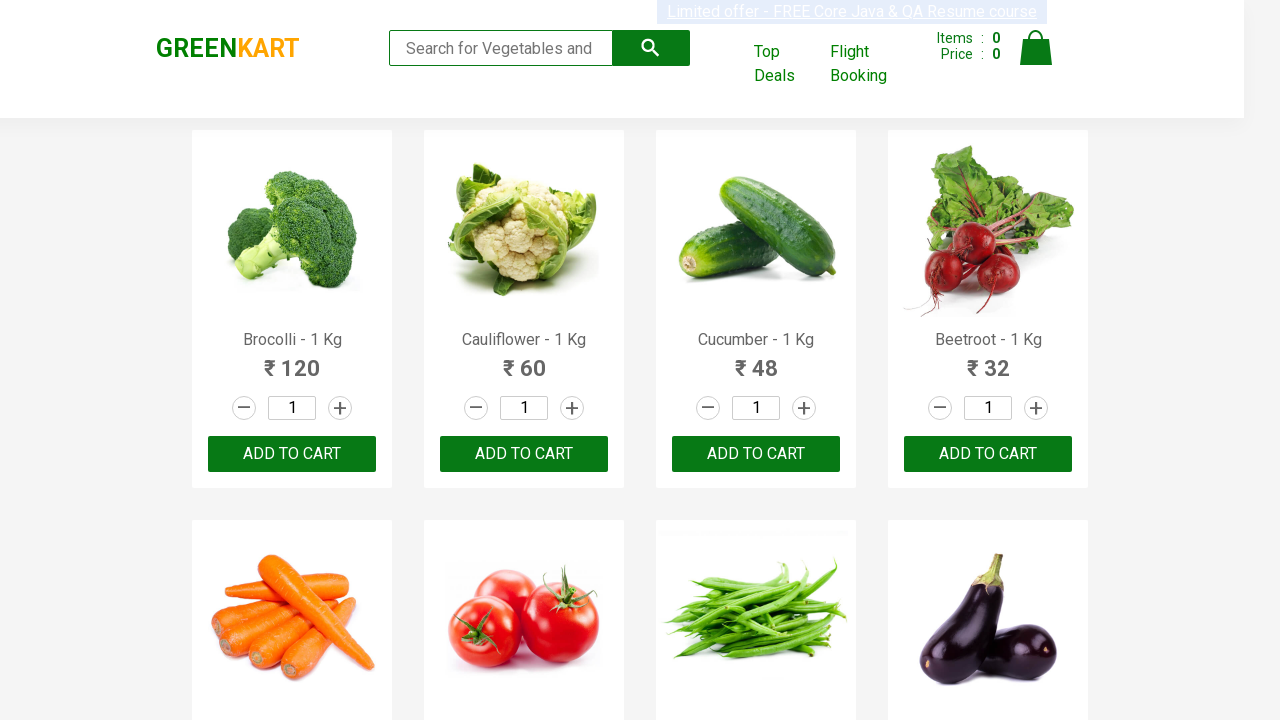

Retrieved inner text from product 12
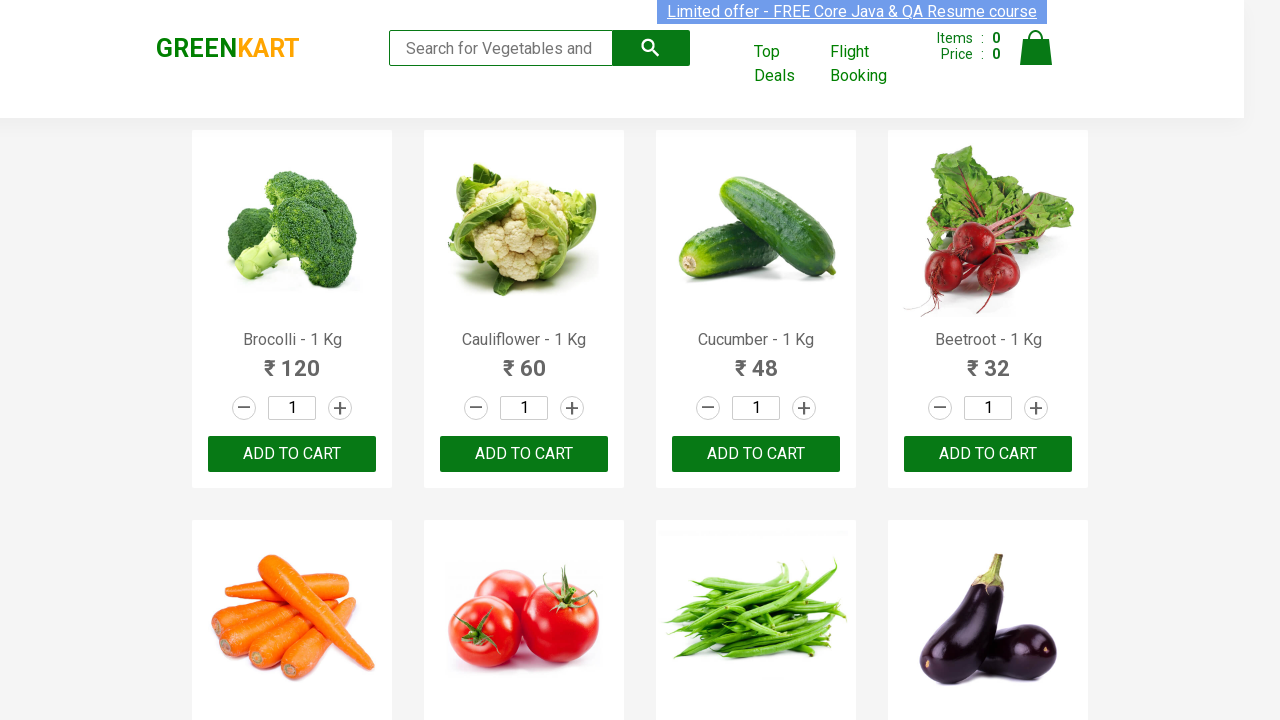

Retrieved inner text from product 13
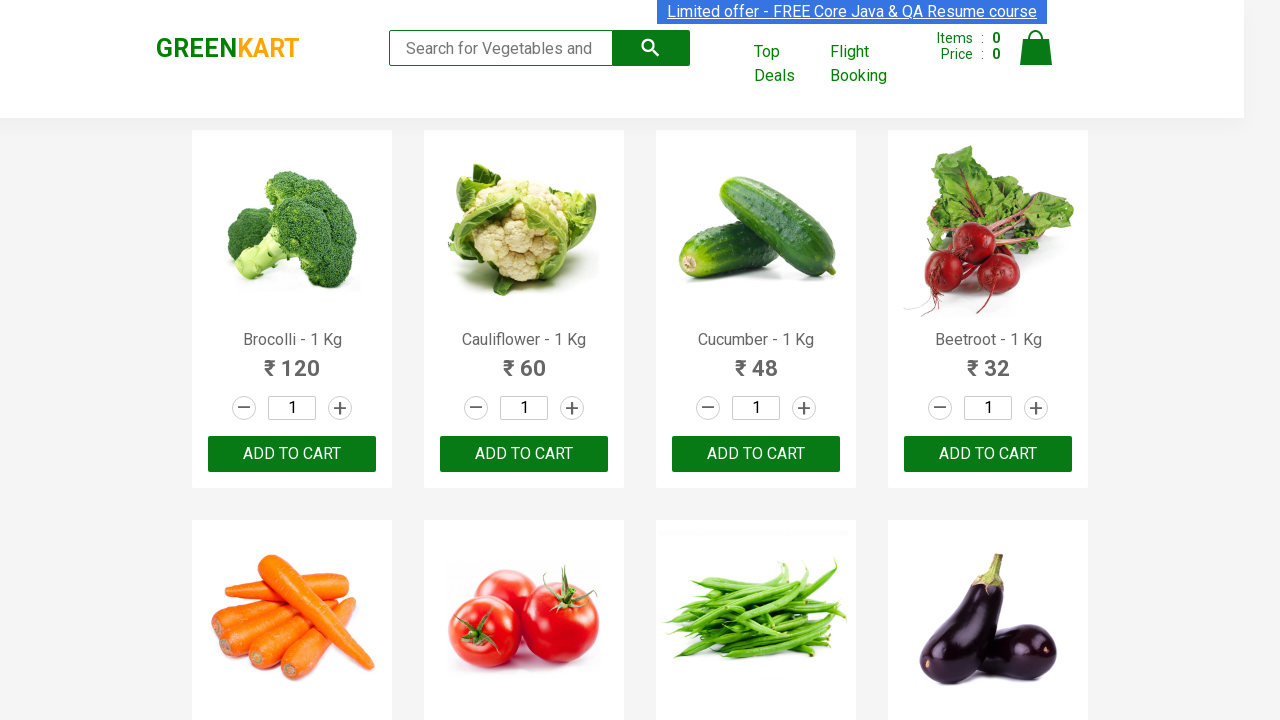

Retrieved inner text from product 14
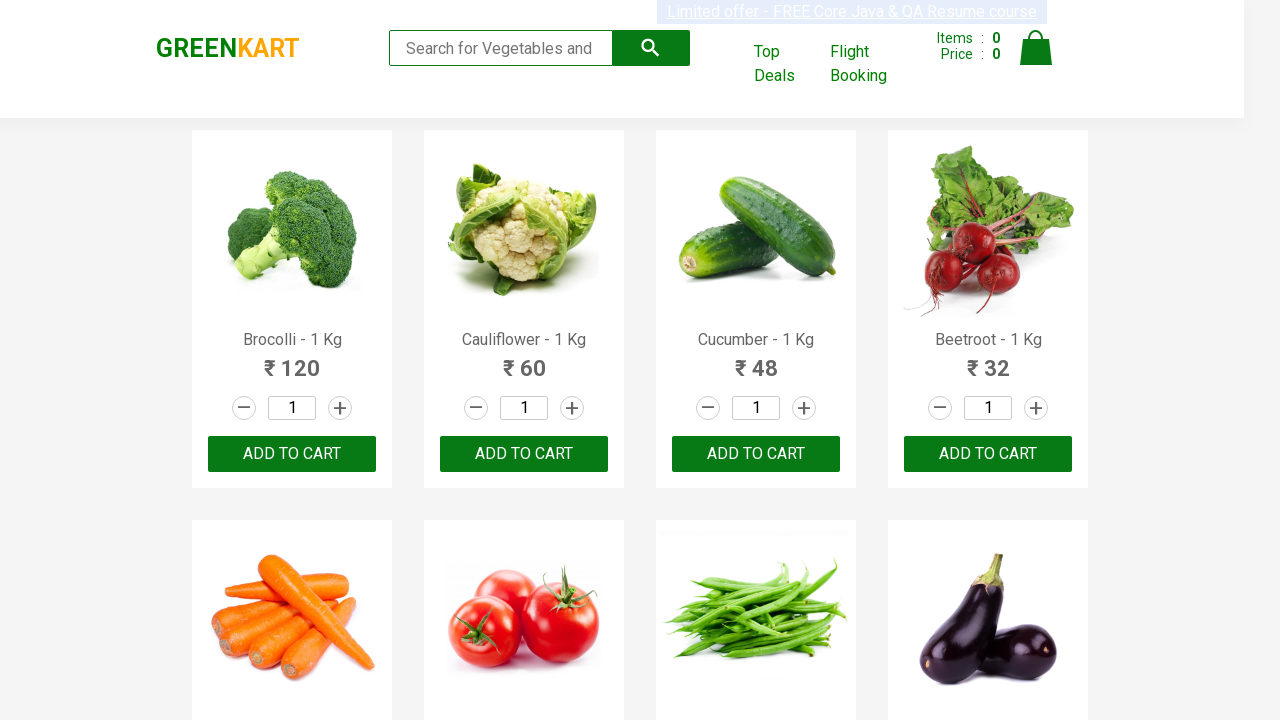

Retrieved inner text from product 15
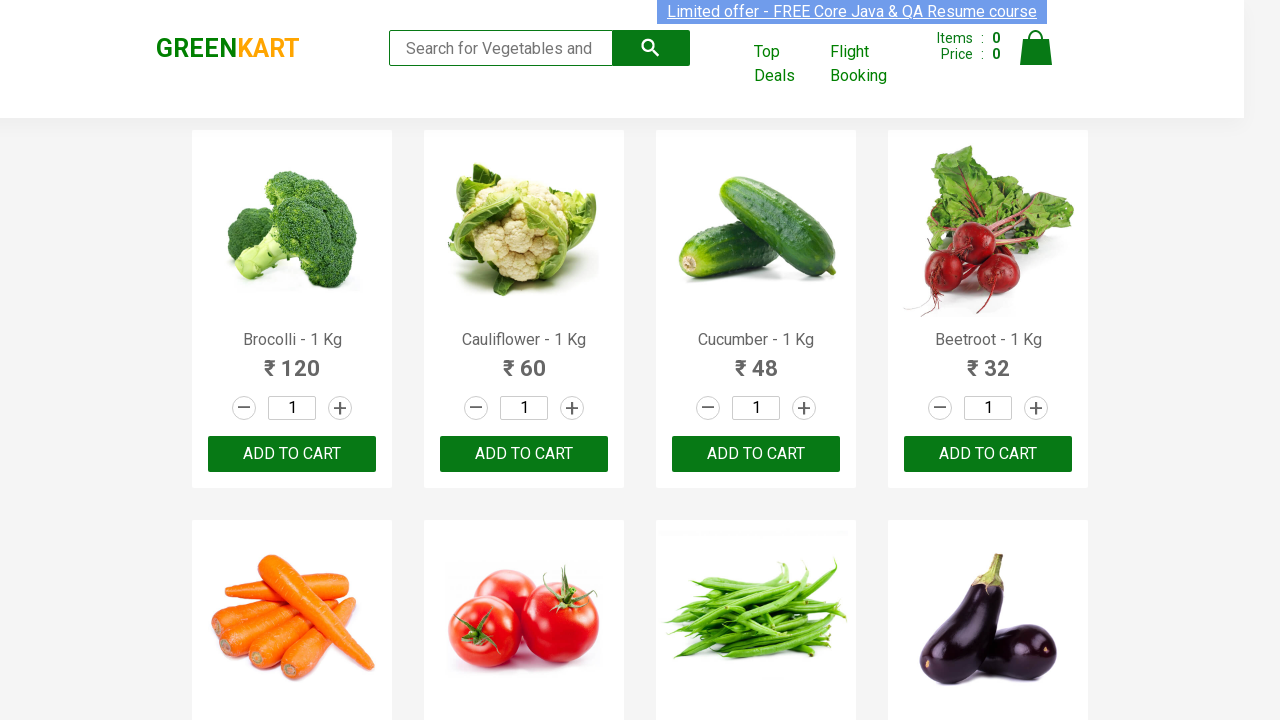

Retrieved inner text from product 16
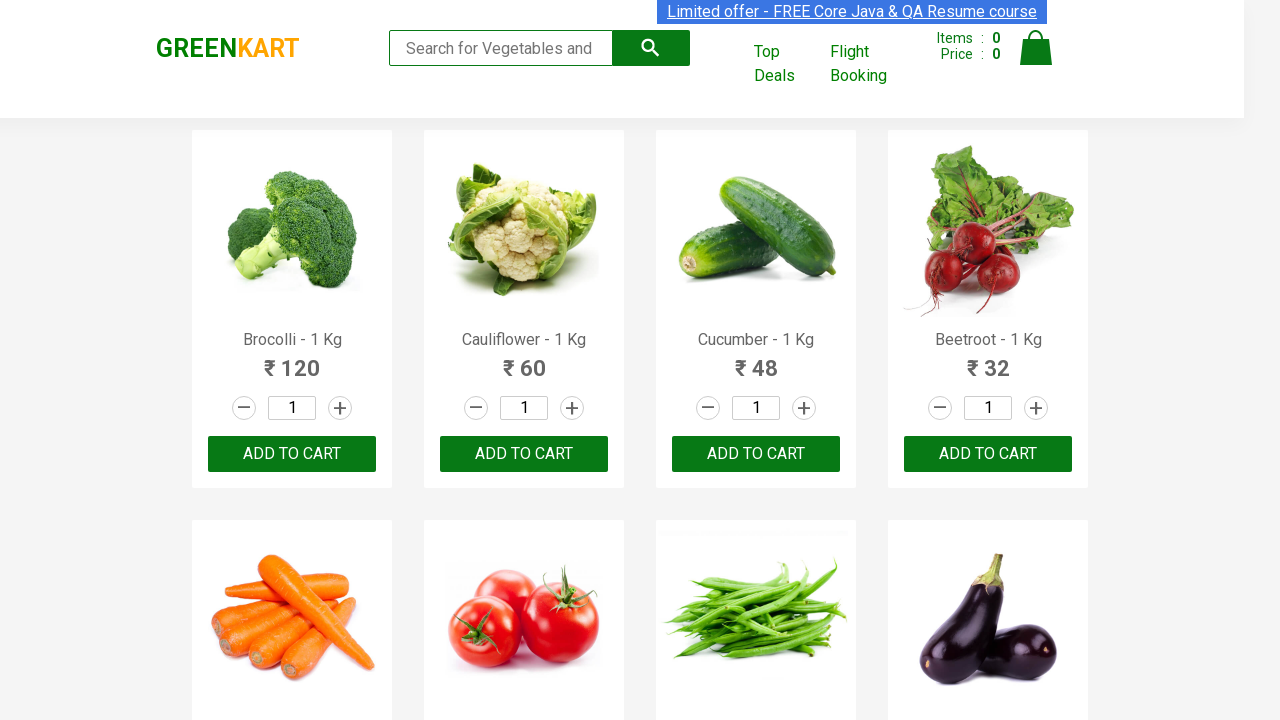

Retrieved inner text from product 17
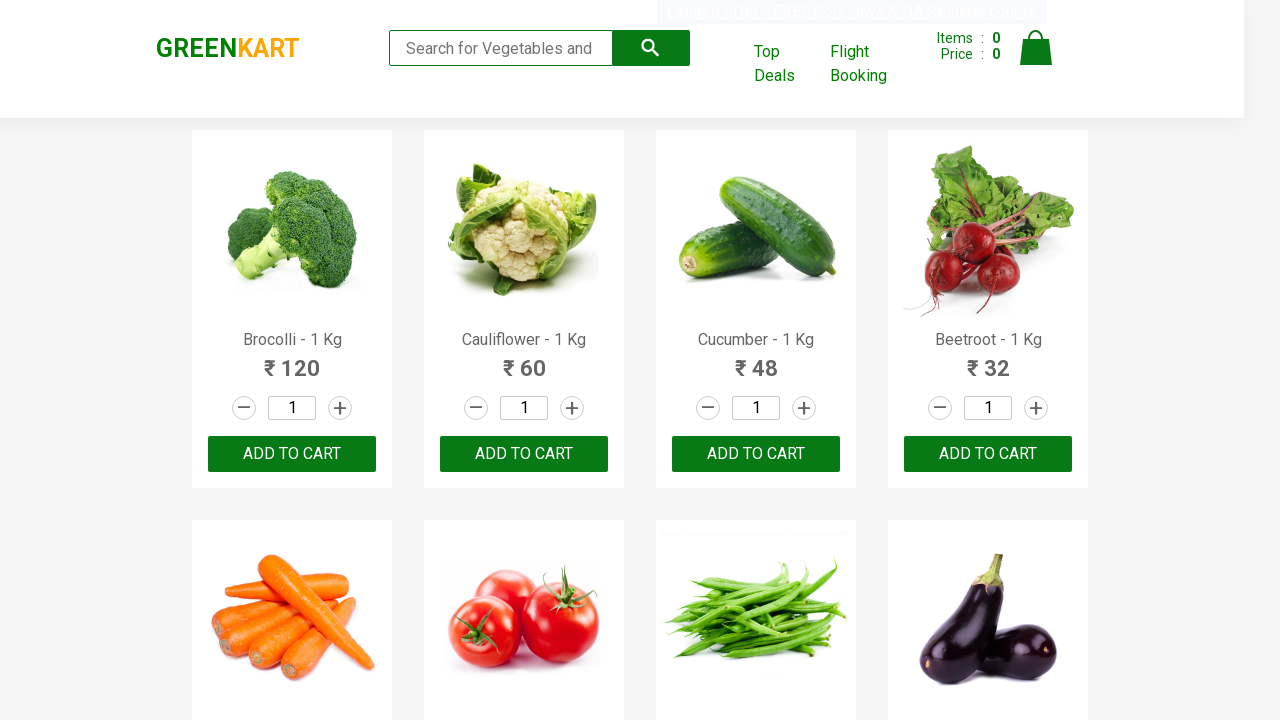

Retrieved inner text from product 18
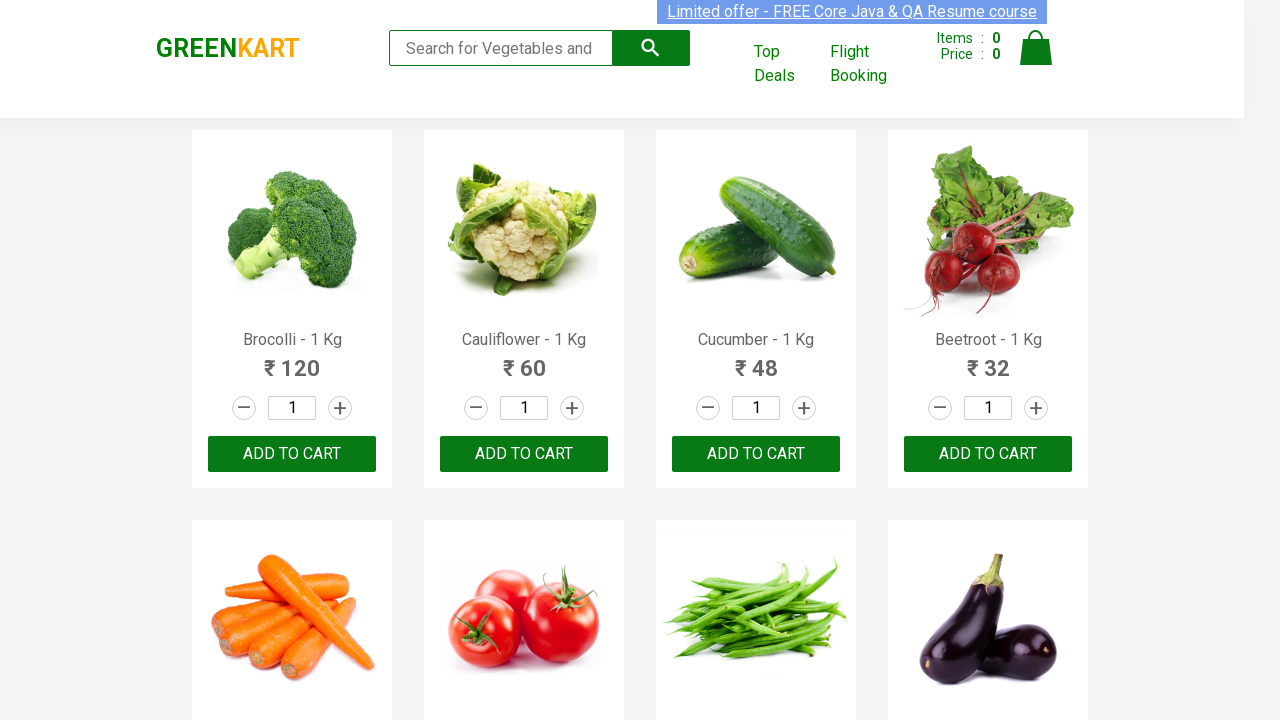

Retrieved inner text from product 19
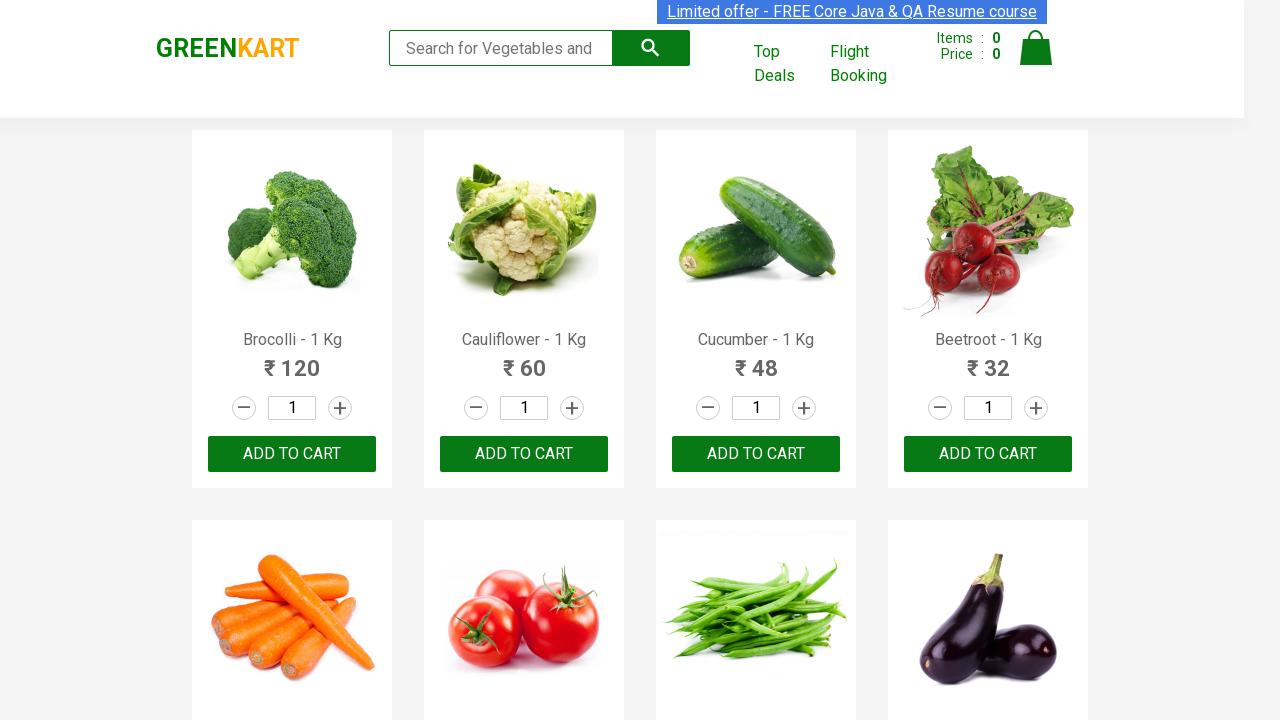

Retrieved inner text from product 20
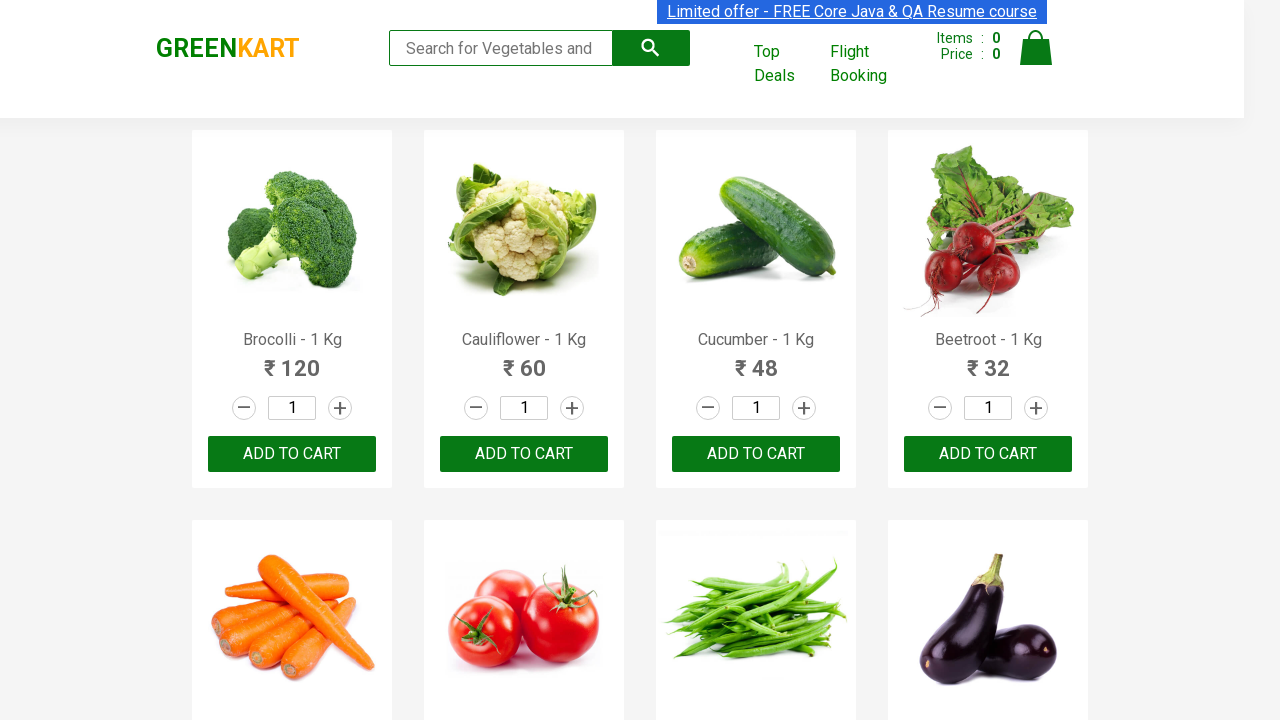

Retrieved inner text from product 21
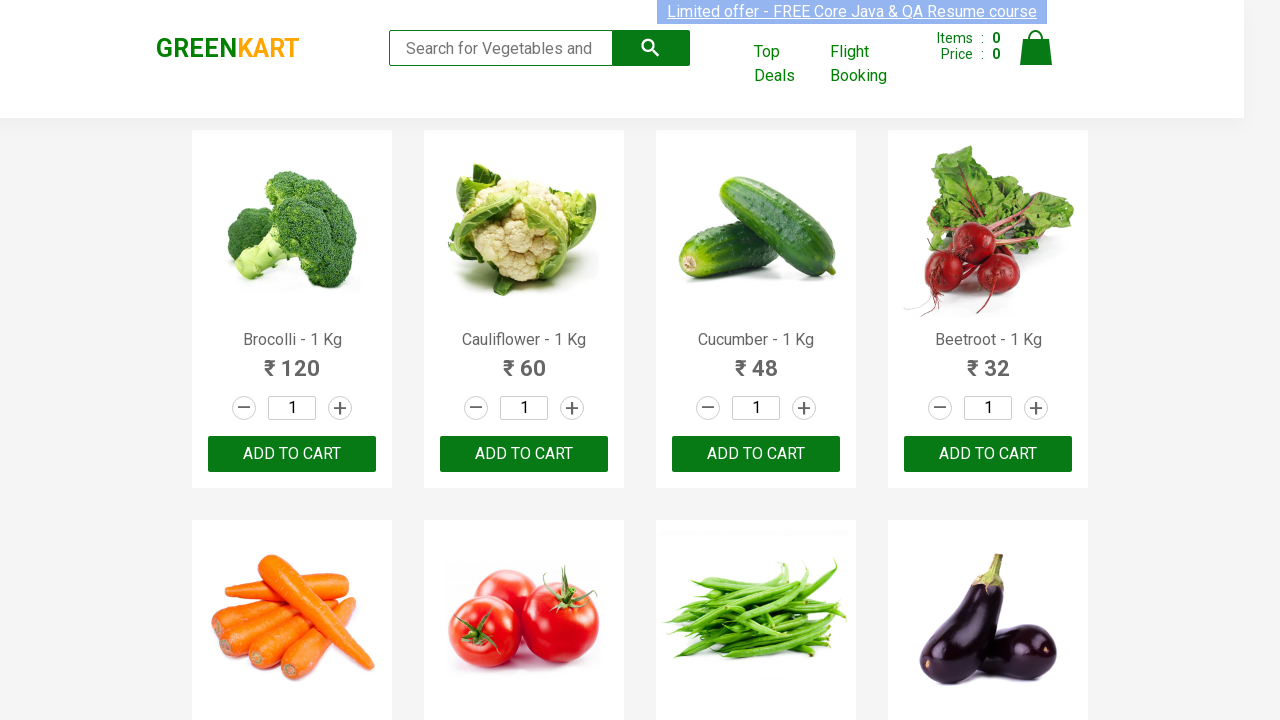

Retrieved inner text from product 22
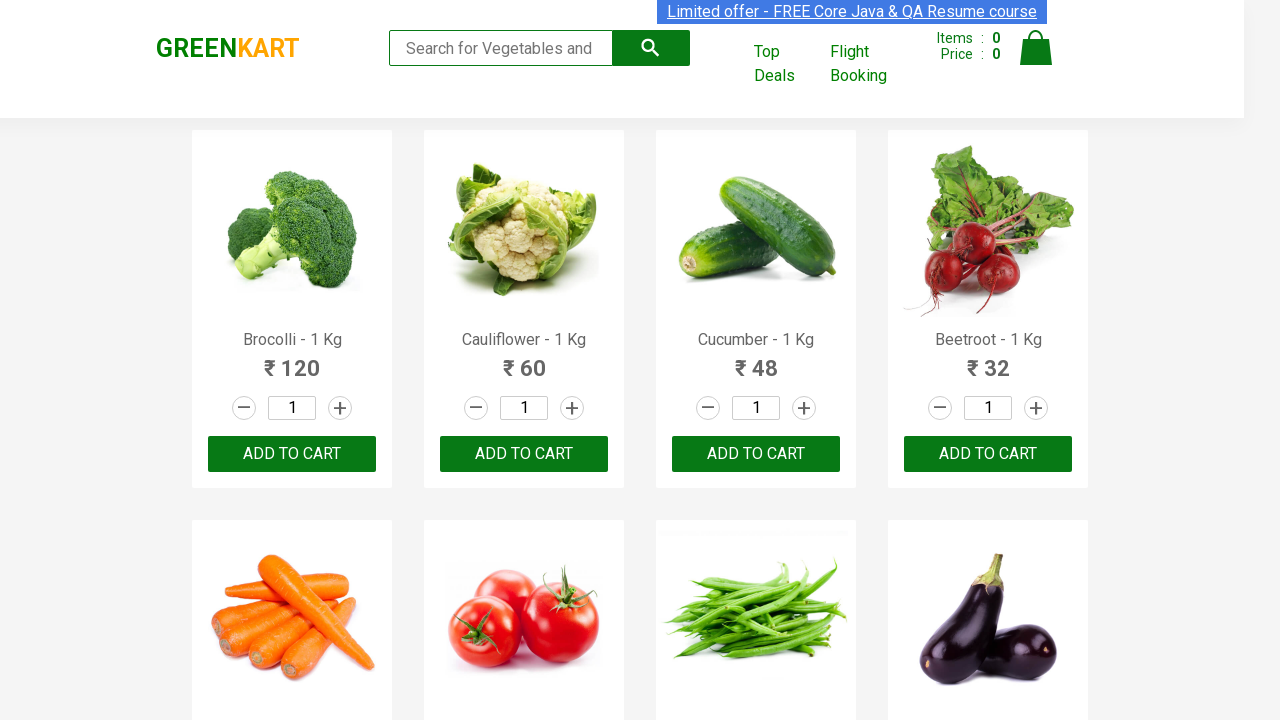

Retrieved inner text from product 23
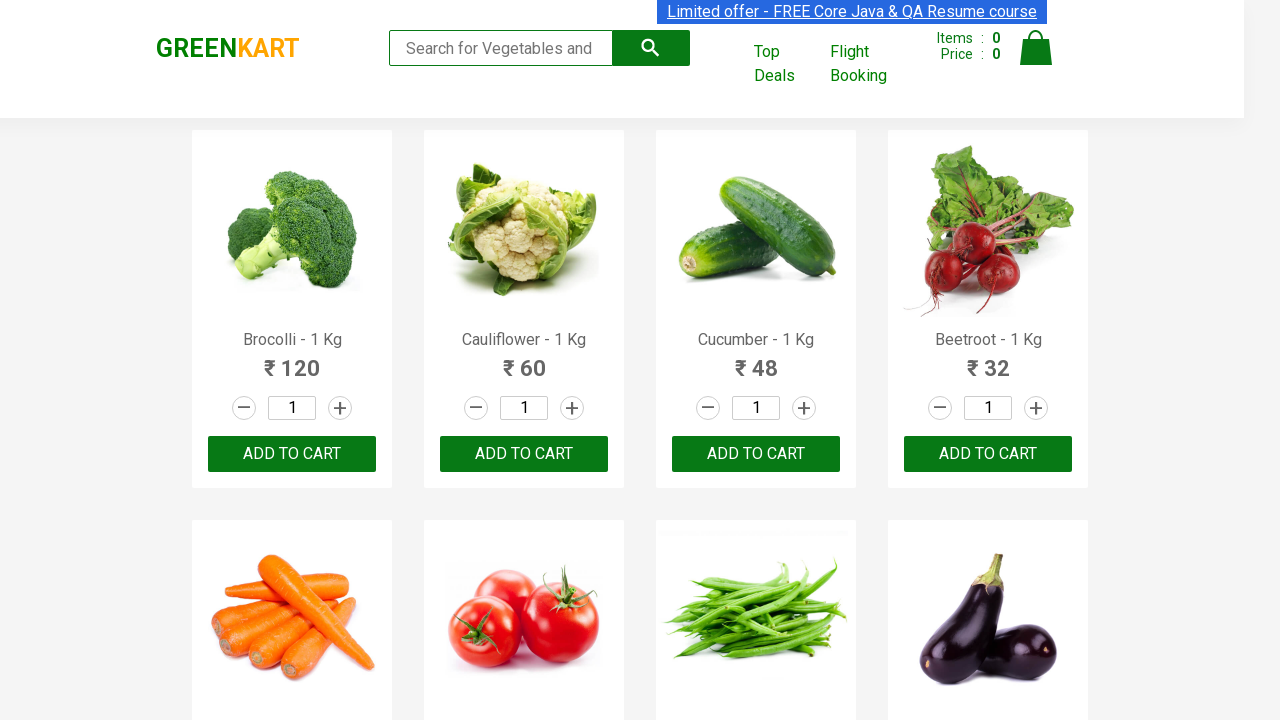

Retrieved inner text from product 24
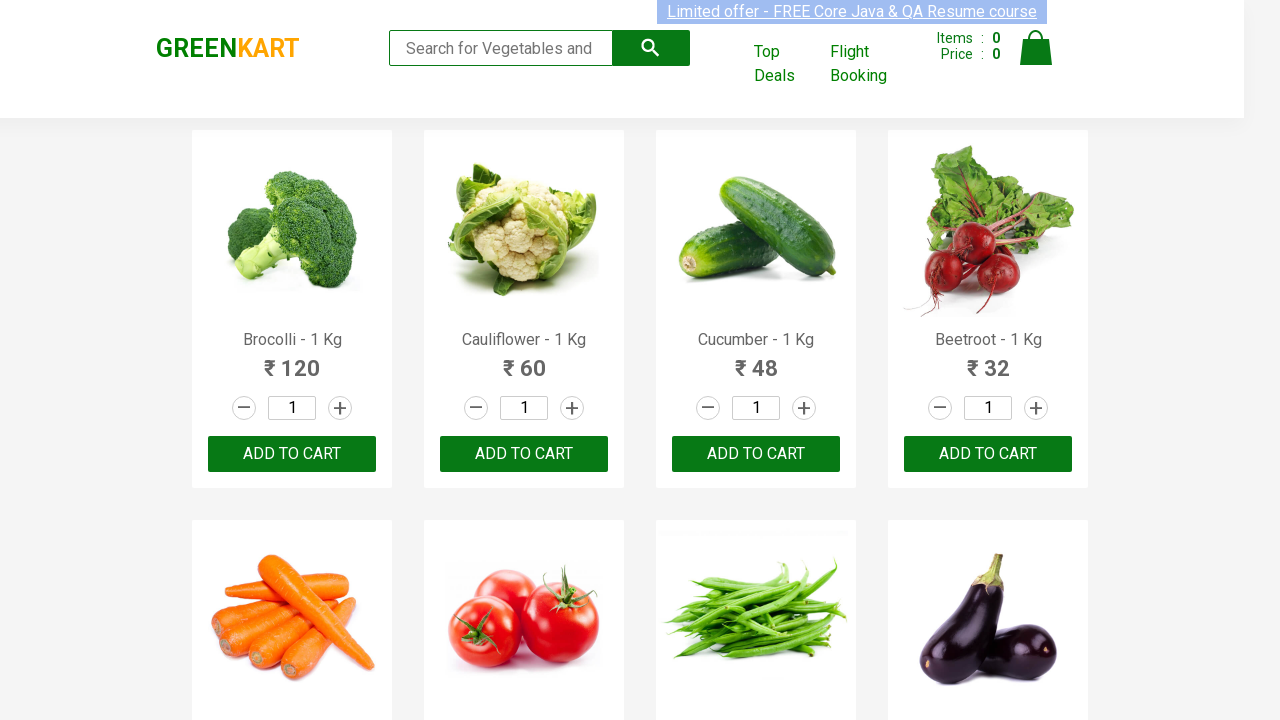

Retrieved inner text from product 25
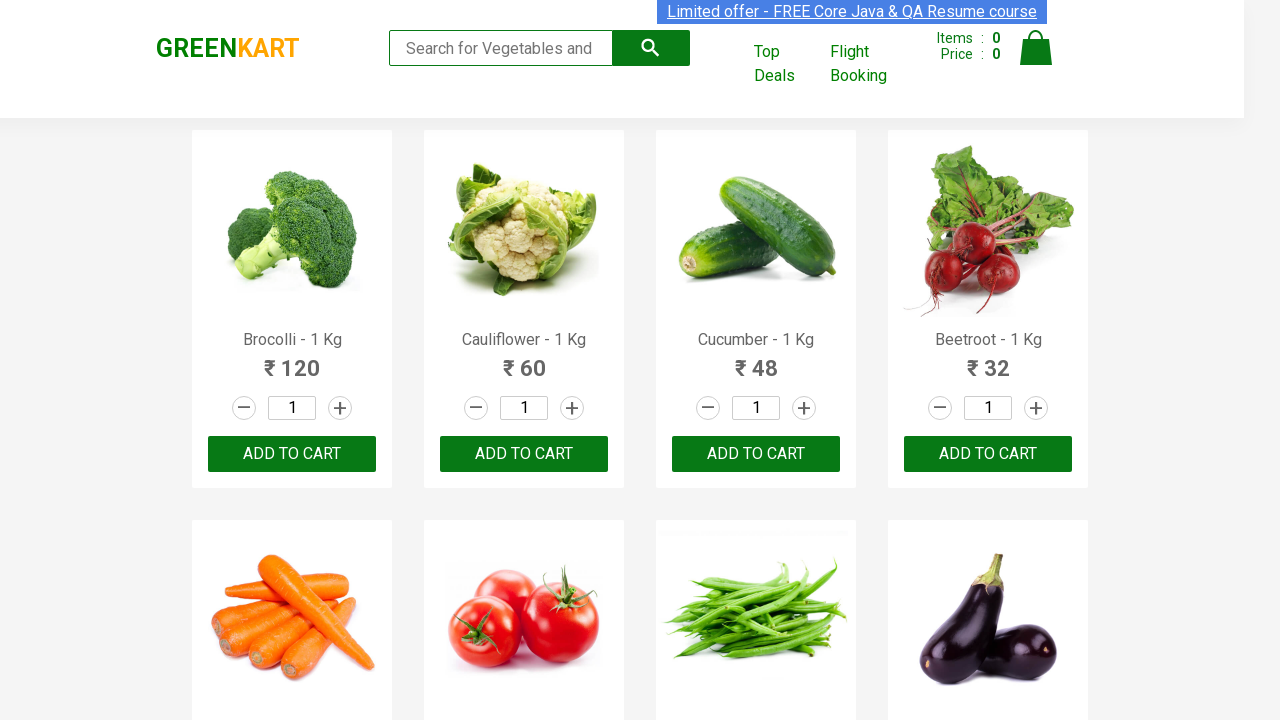

Located increment buttons for product 'Almonds'
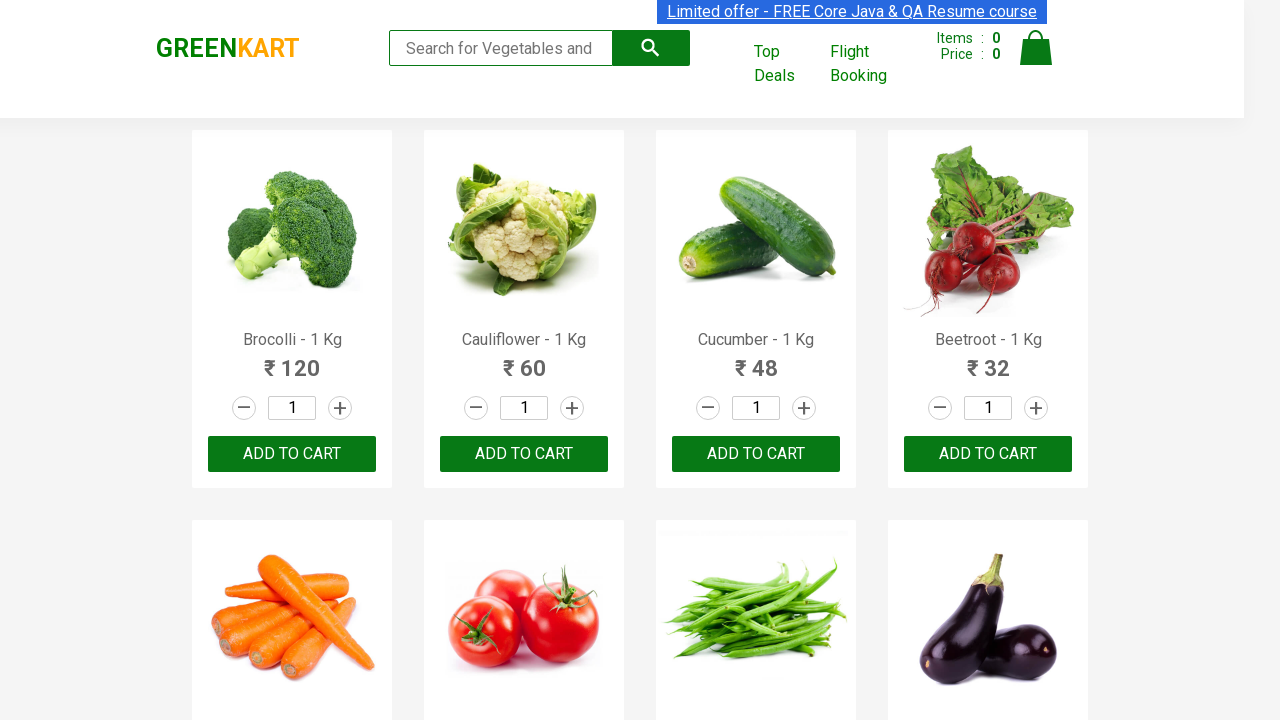

Clicked increment button 1 times for 'Almonds' to increase quantity
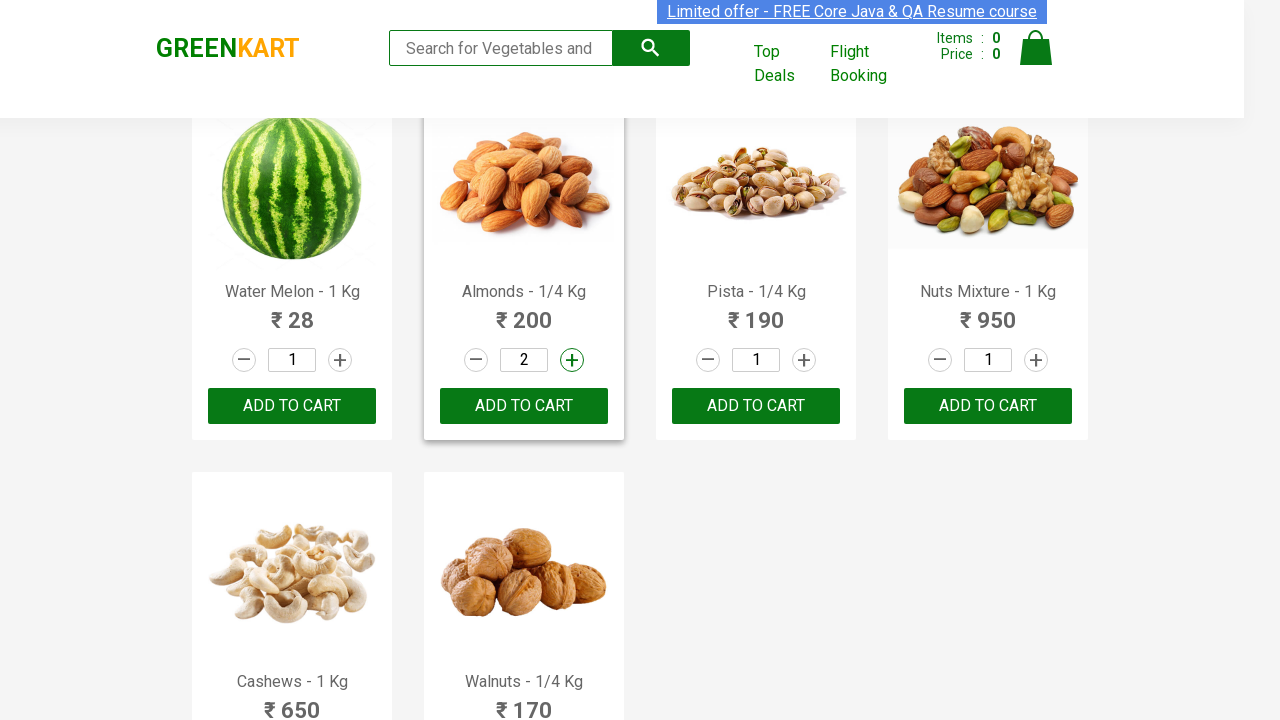

Clicked increment button 2 times for 'Almonds' to increase quantity
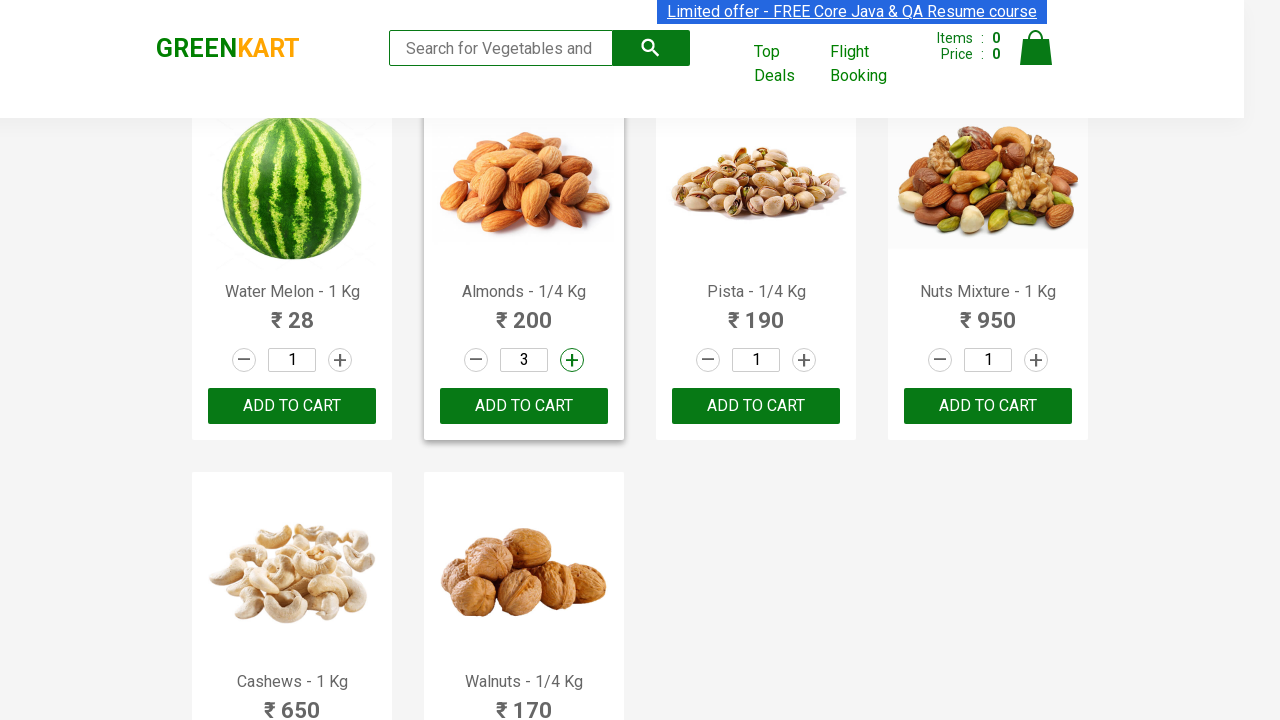

Clicked increment button 3 times for 'Almonds' to increase quantity
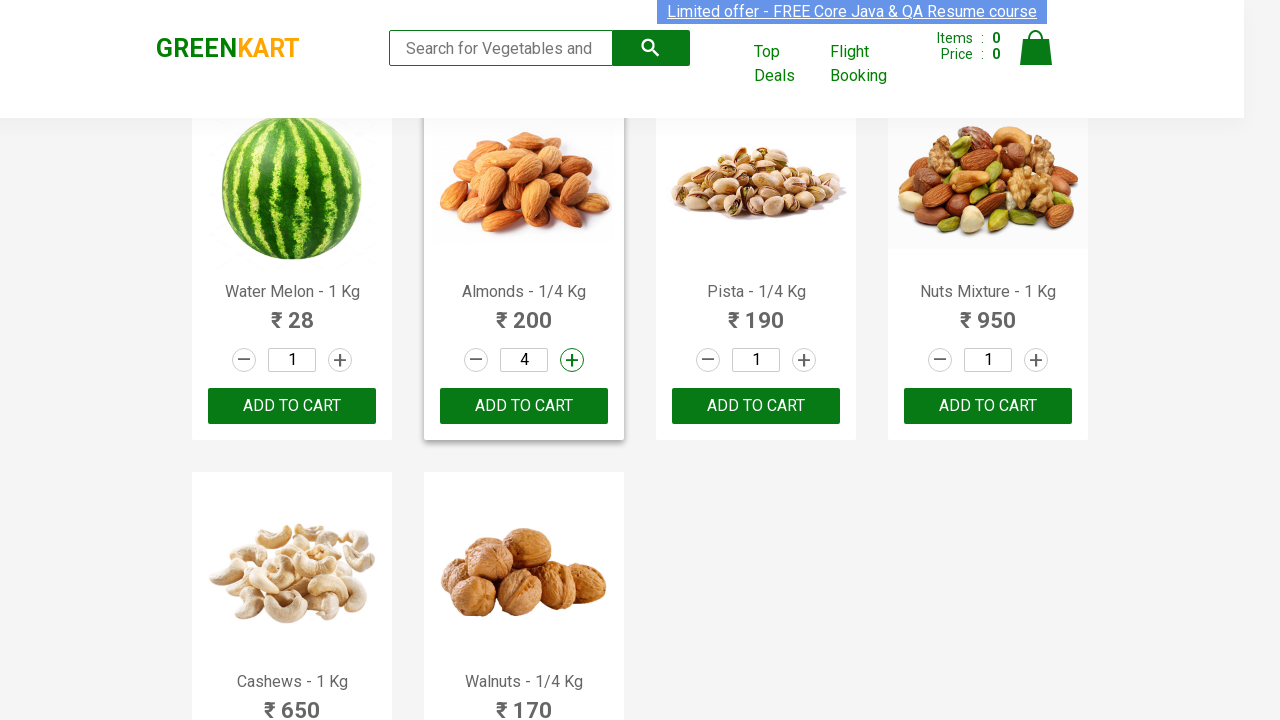

Clicked increment button 4 times for 'Almonds' to increase quantity
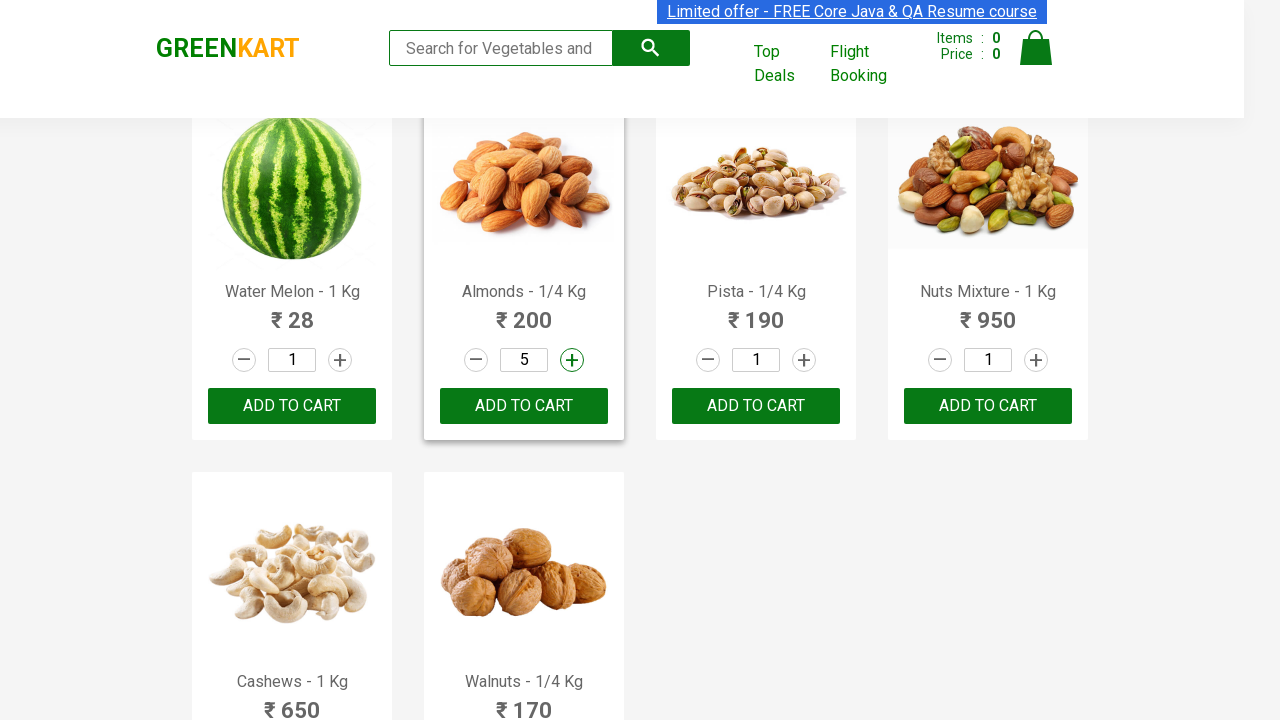

Located add to cart buttons
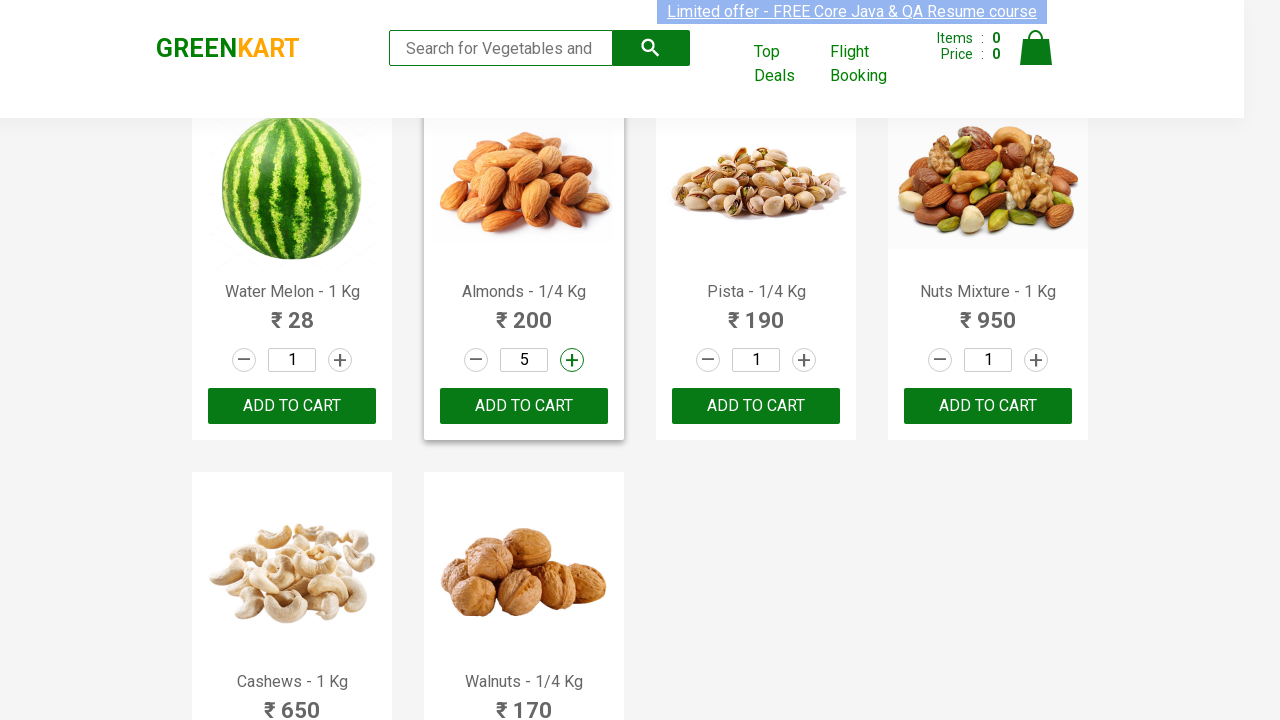

Clicked add to cart button for 'Almonds'
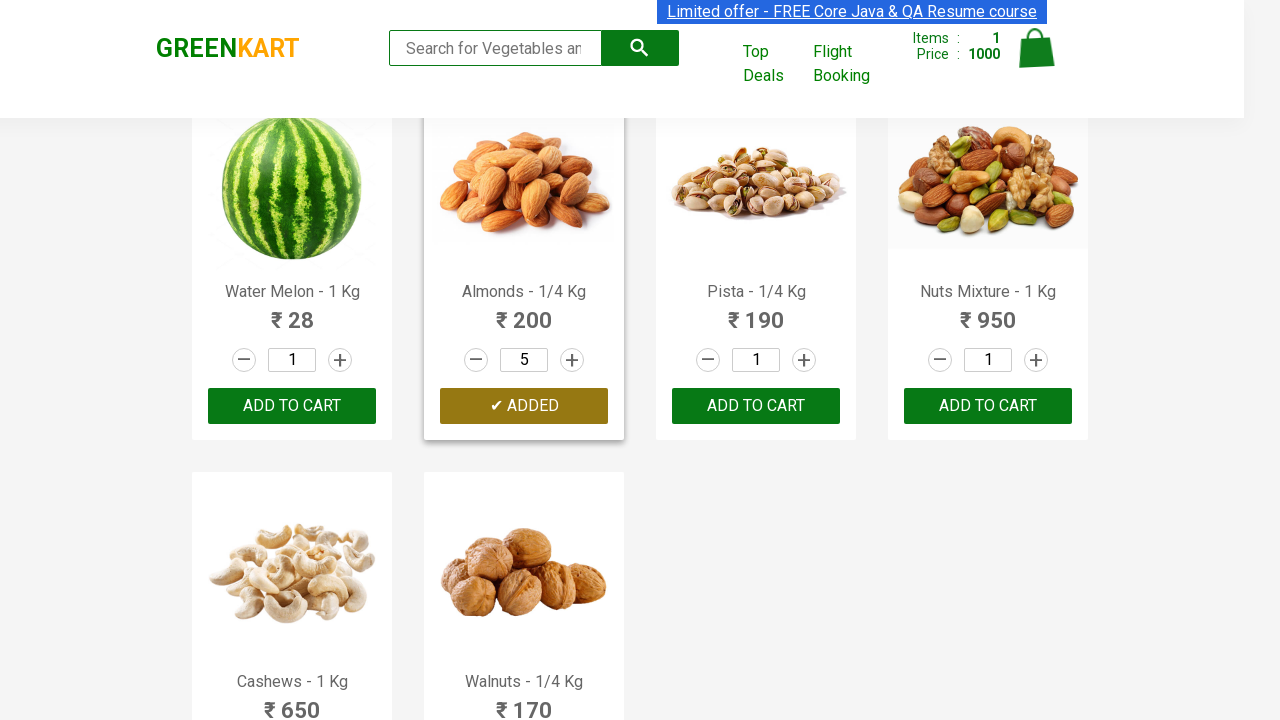

Retrieved inner text from product 26
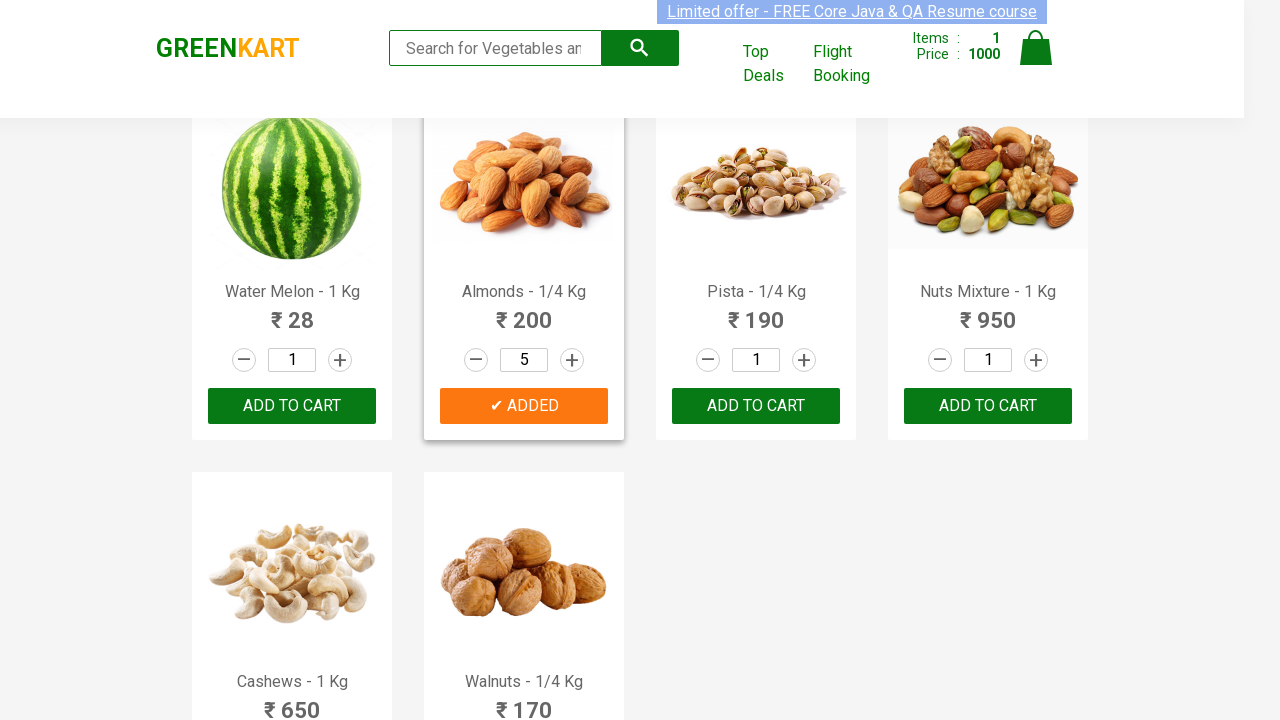

Located increment buttons for product 'Pista'
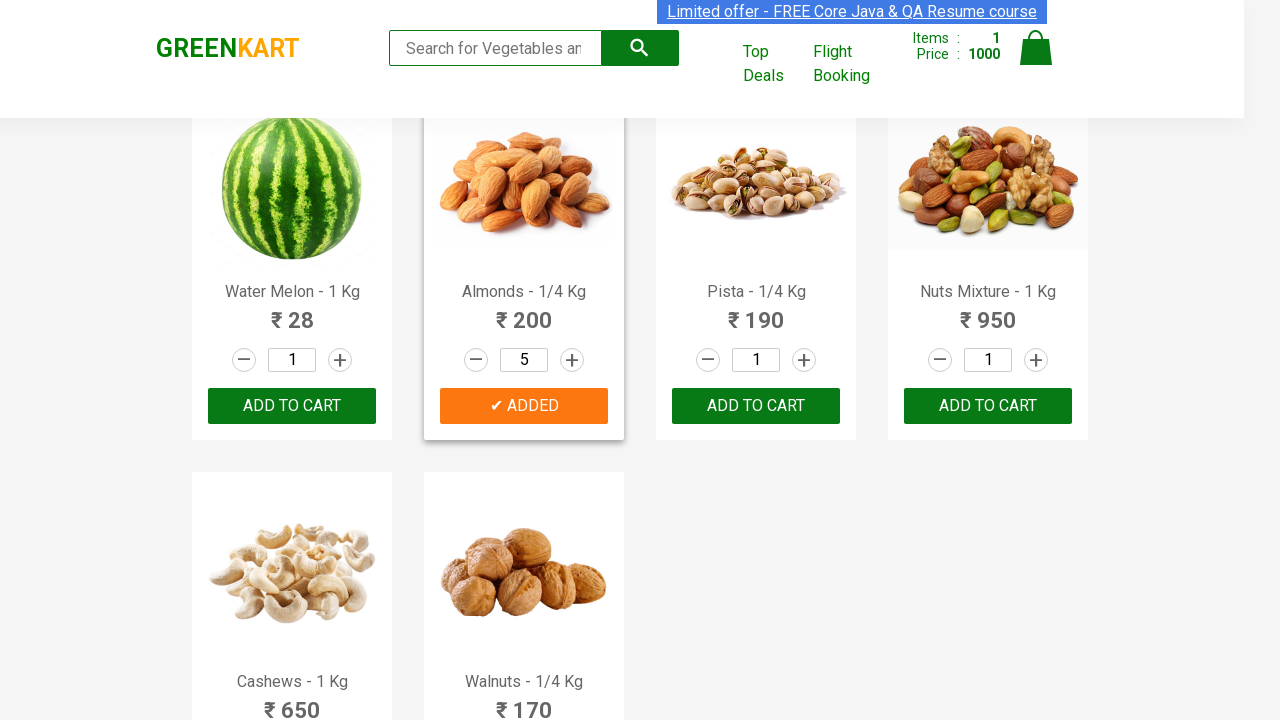

Clicked increment button 1 times for 'Pista' to increase quantity
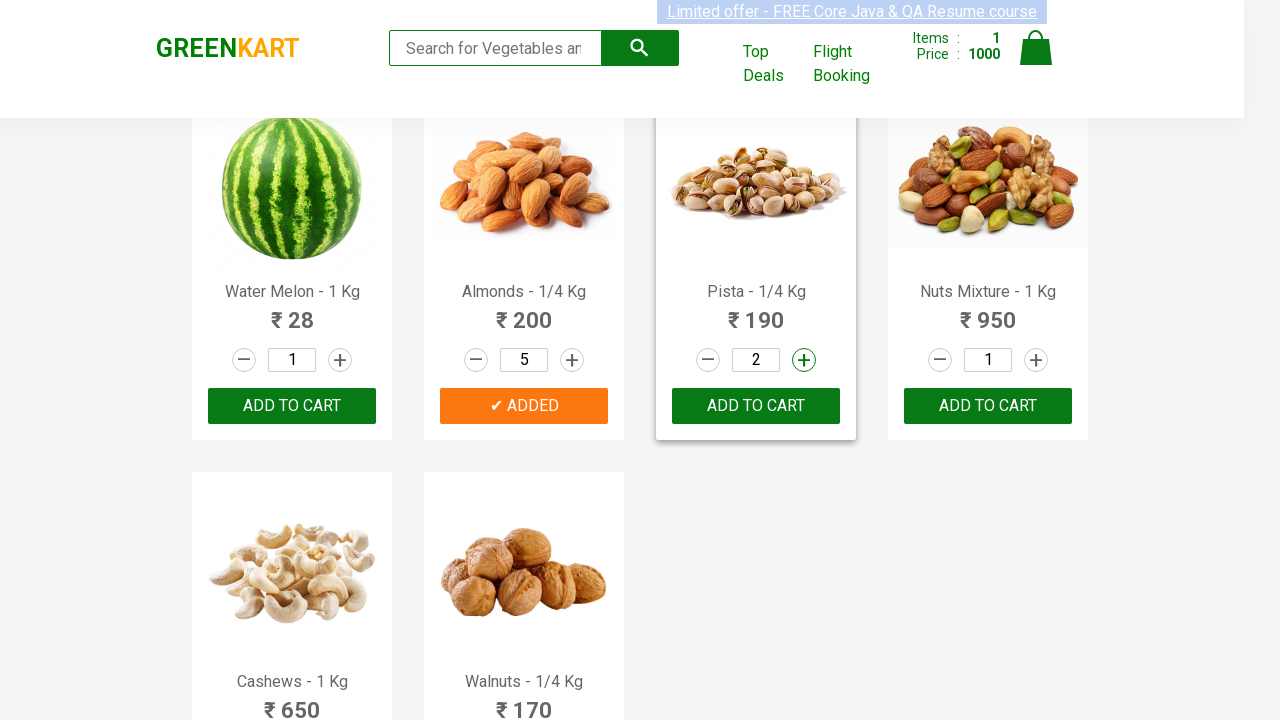

Clicked increment button 2 times for 'Pista' to increase quantity
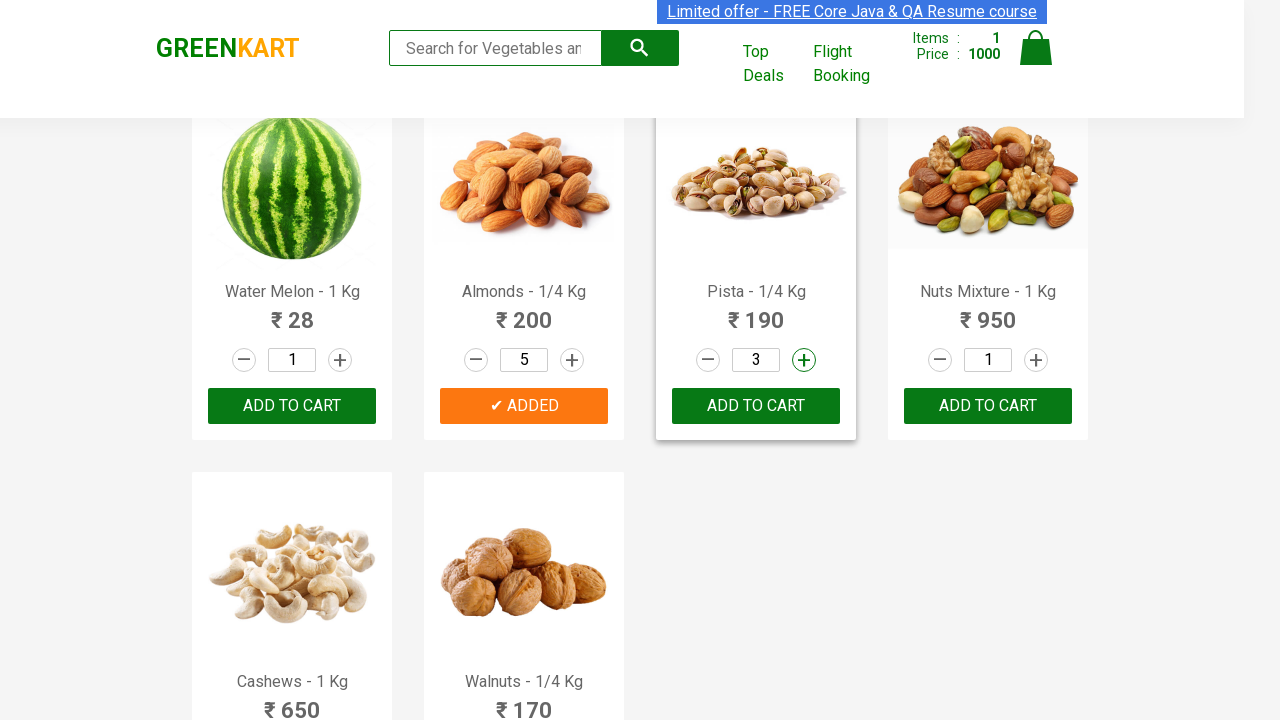

Clicked increment button 3 times for 'Pista' to increase quantity
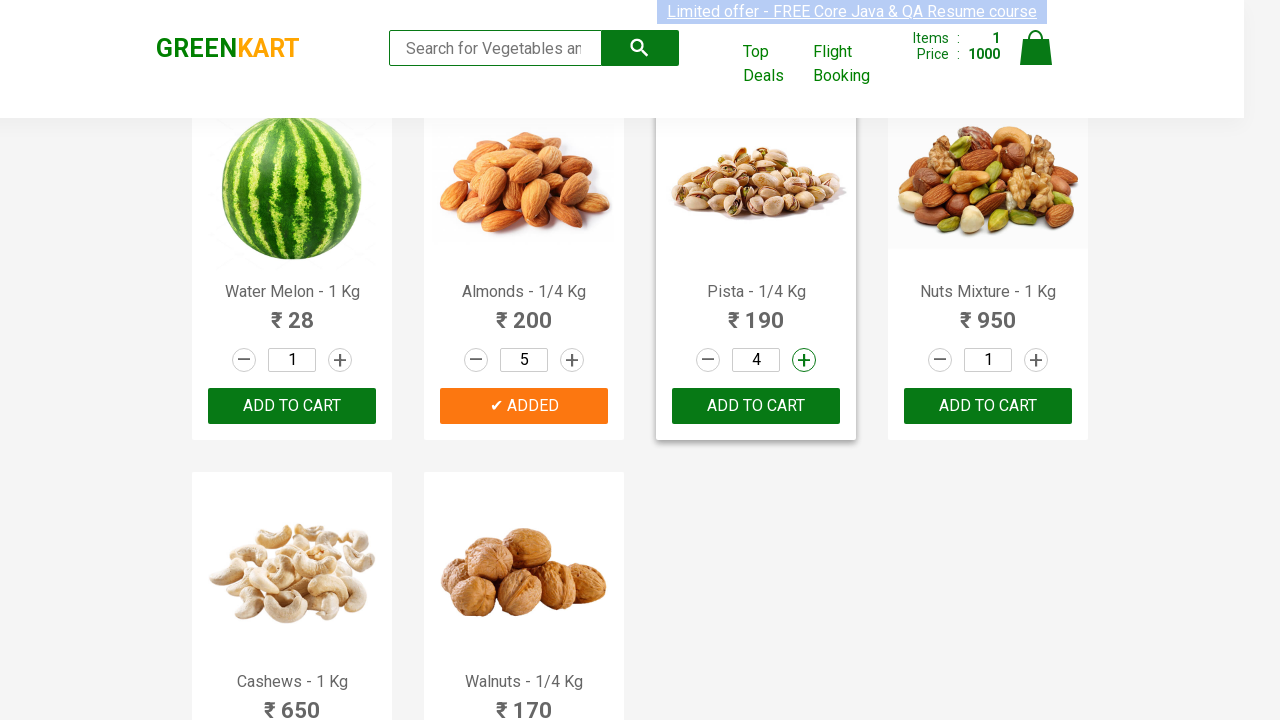

Clicked increment button 4 times for 'Pista' to increase quantity
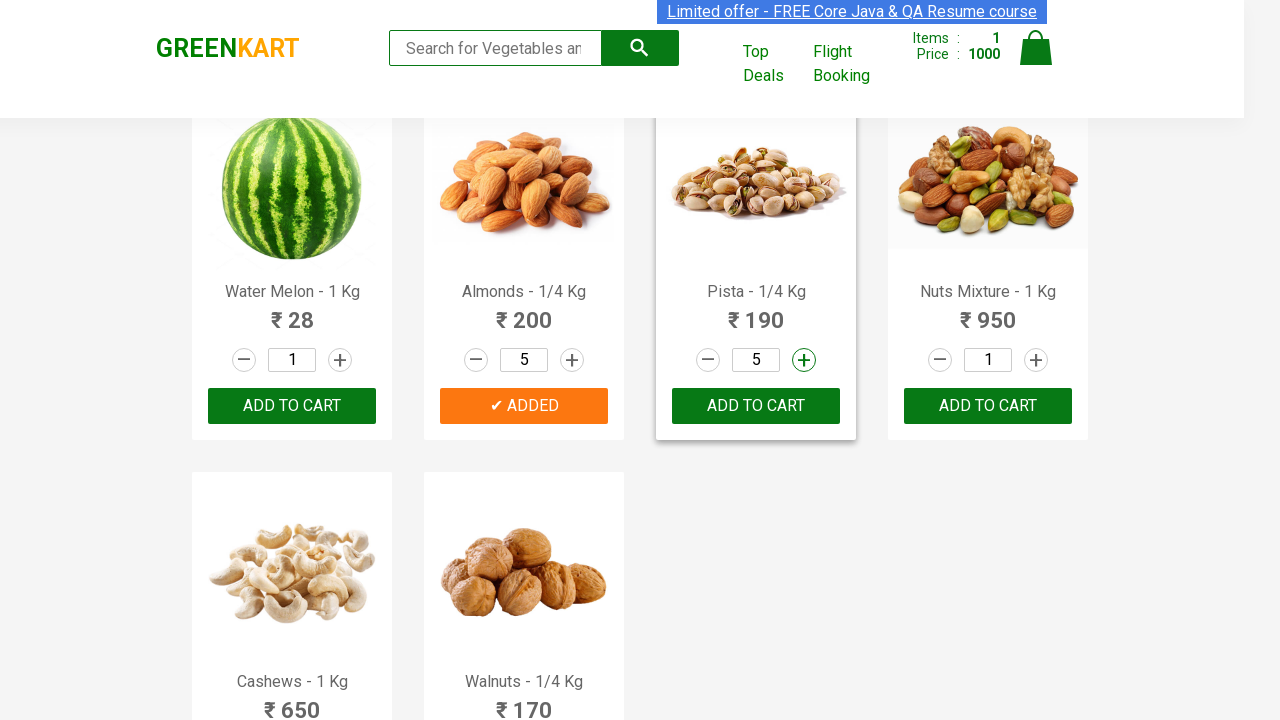

Located add to cart buttons
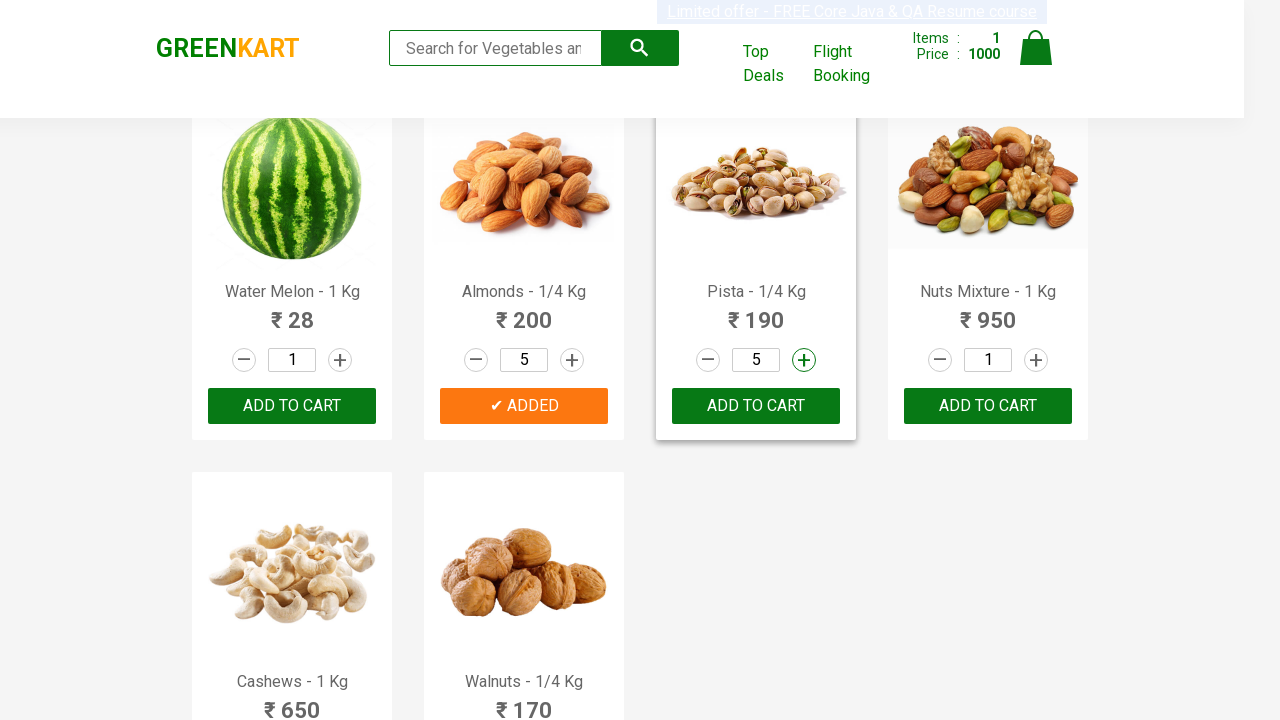

Clicked add to cart button for 'Pista'
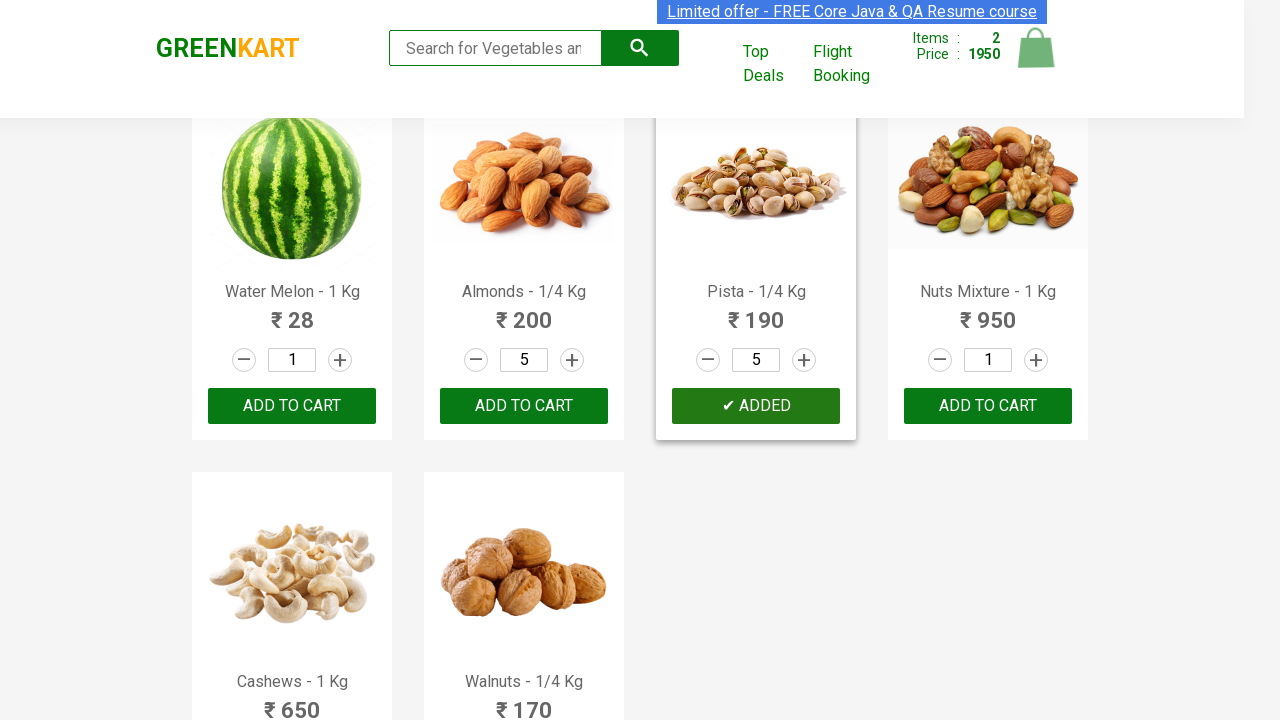

Retrieved inner text from product 27
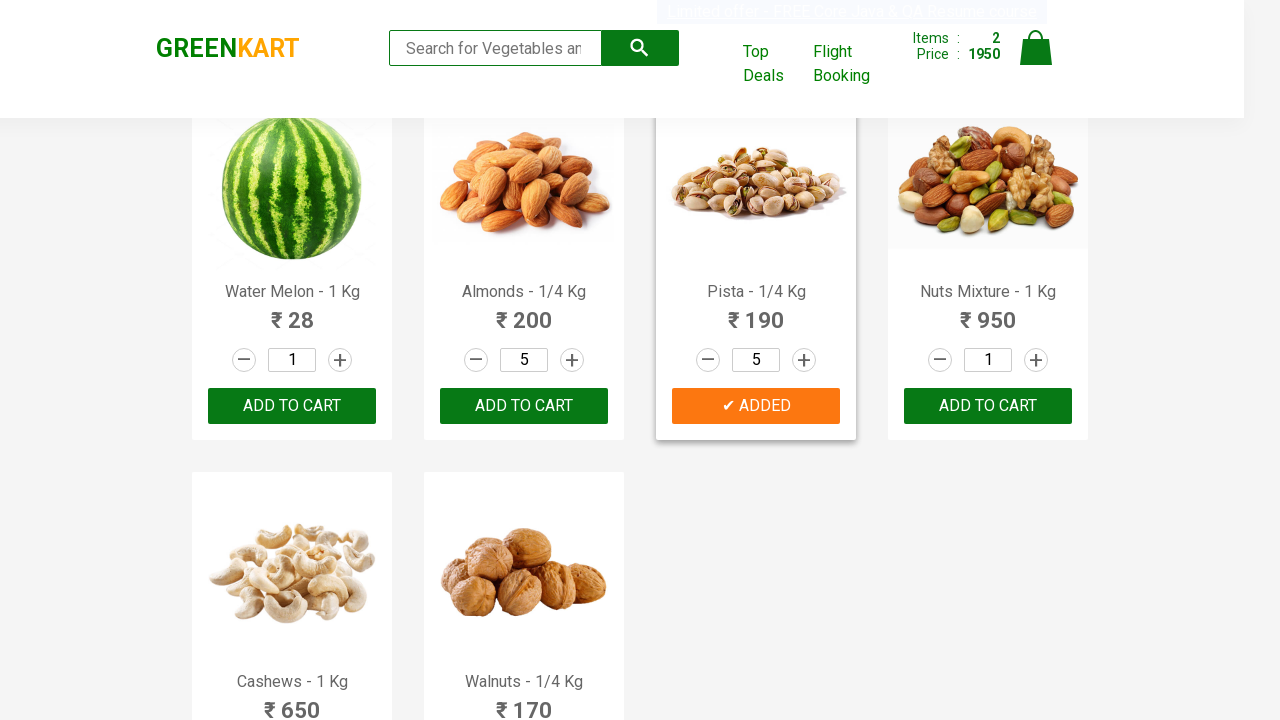

Retrieved inner text from product 28
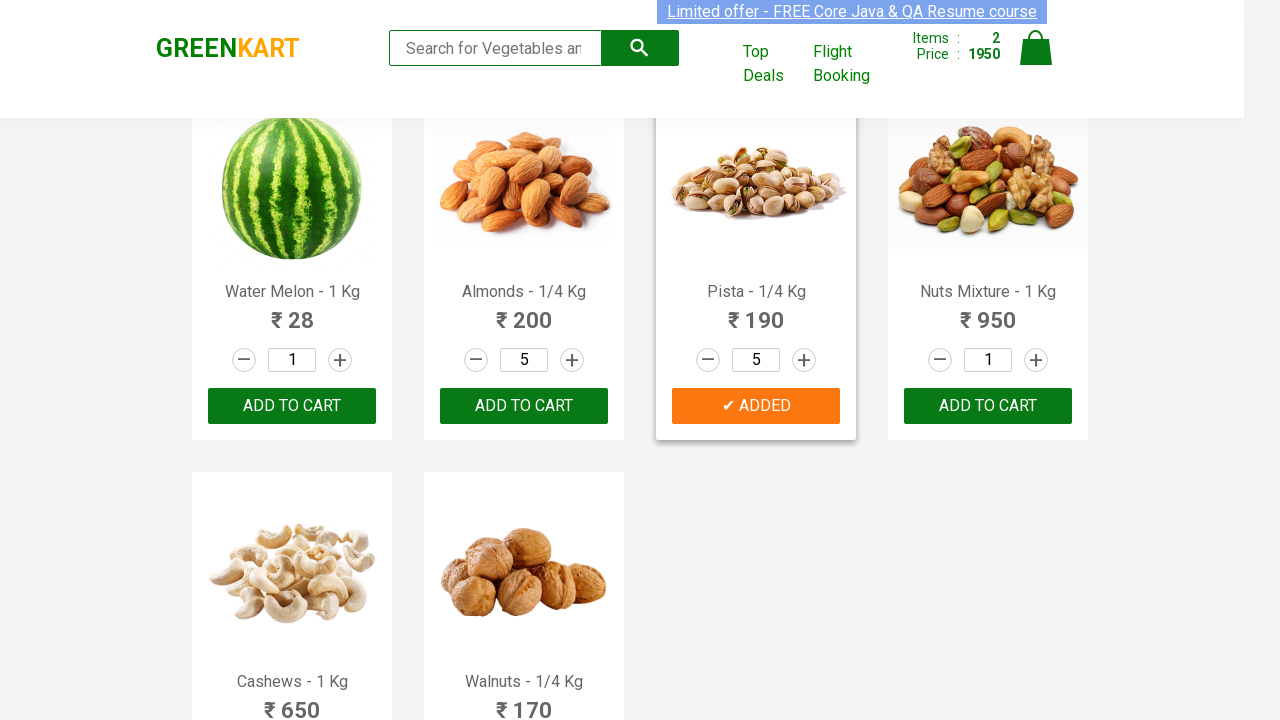

Retrieved inner text from product 29
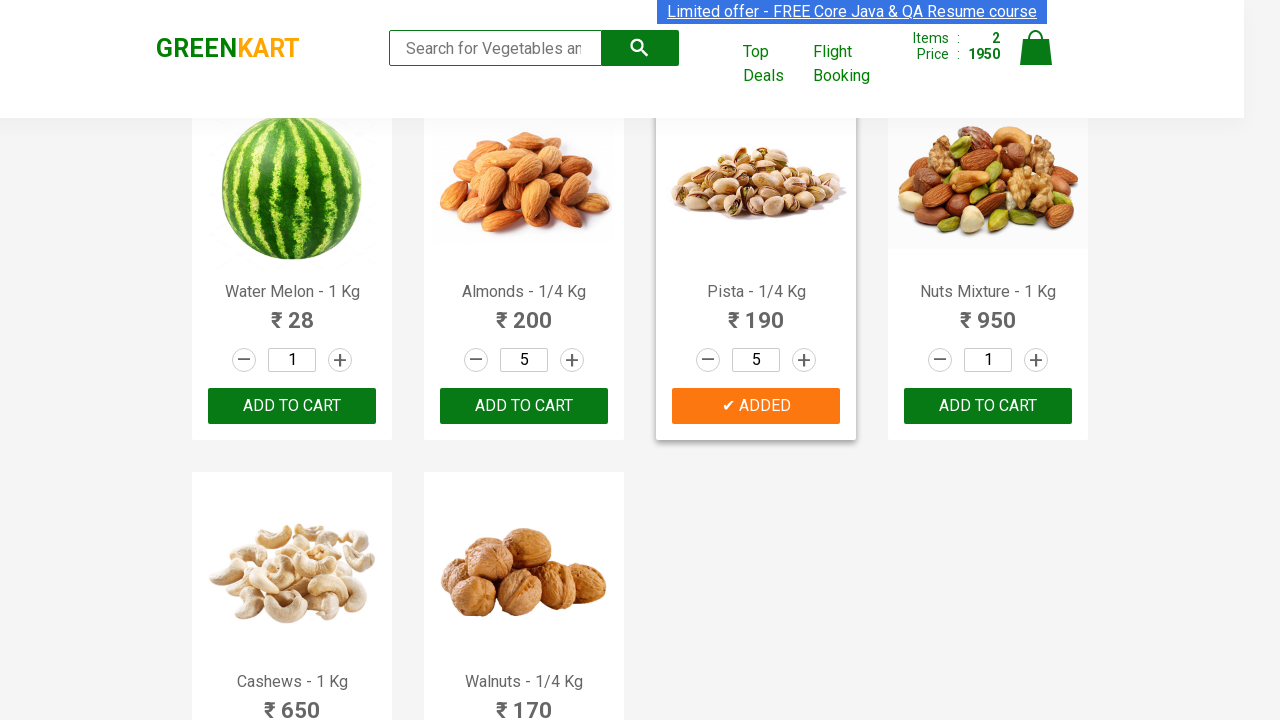

Clicked on cart icon to view cart at (1036, 59) on xpath=//a[@class='cart-icon']
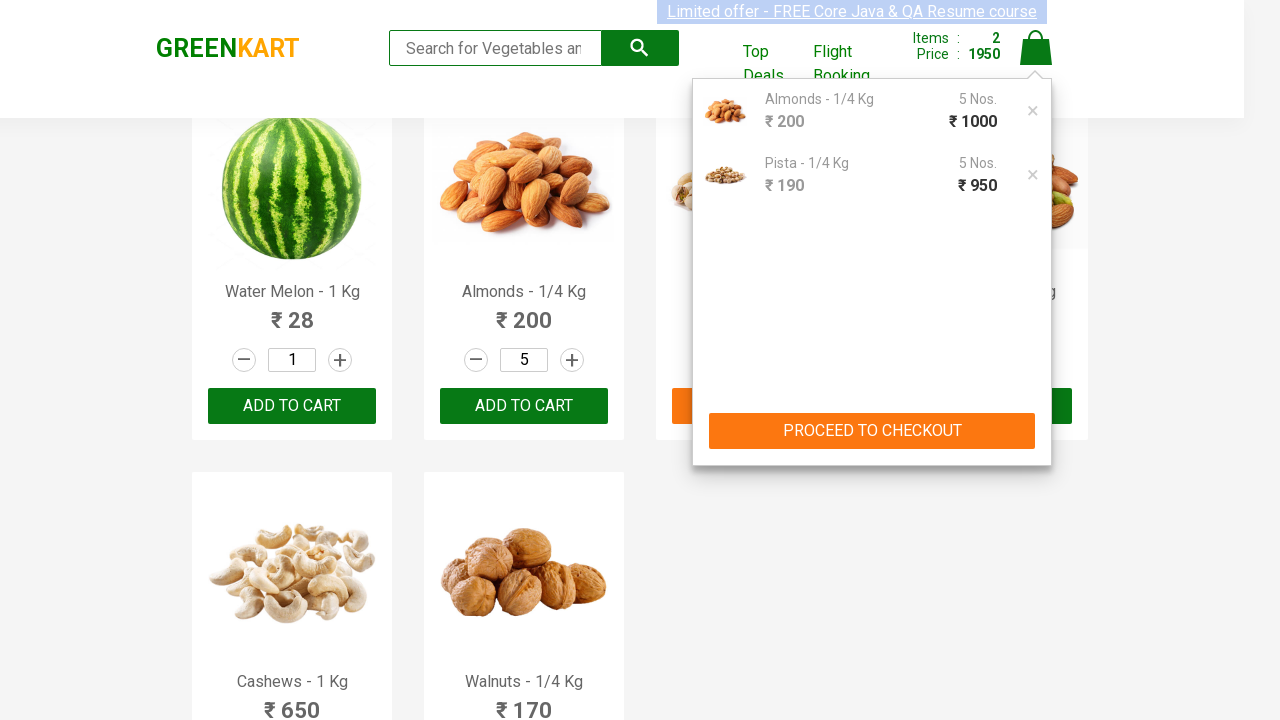

Clicked PROCEED TO CHECKOUT button at (872, 431) on xpath=//div//button[contains(text(),'PROCEED TO CHECKOUT')]
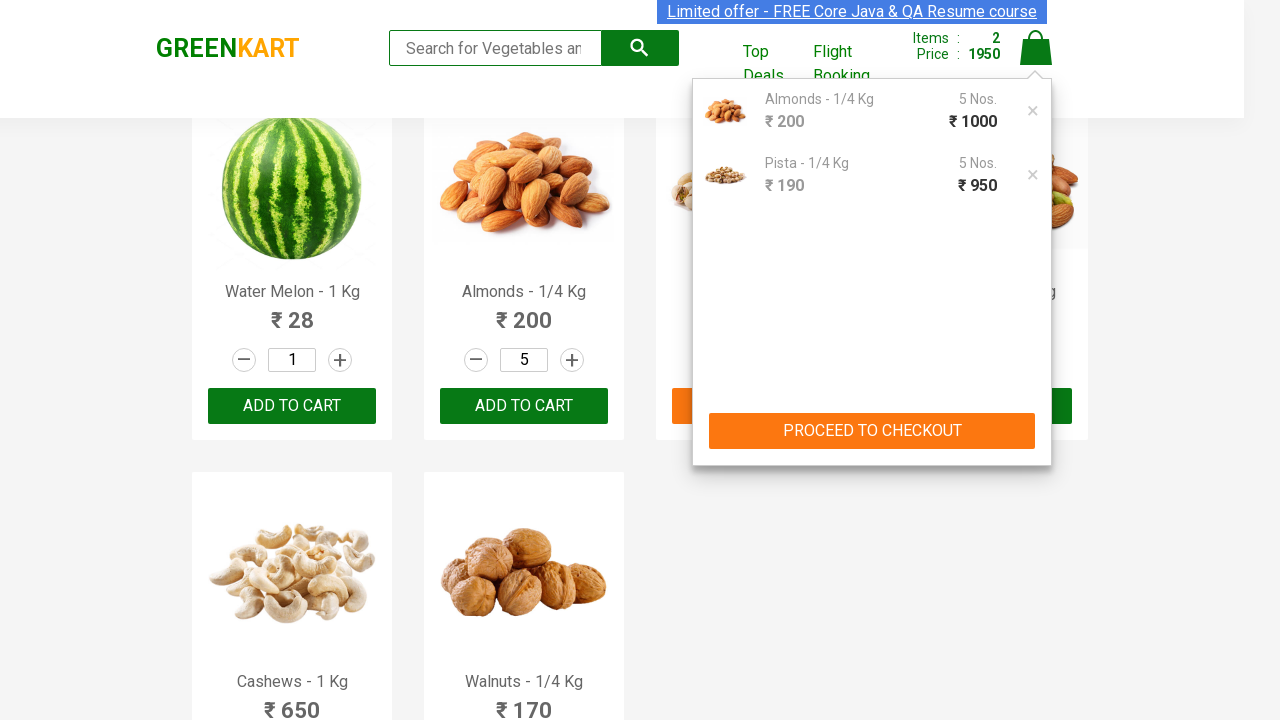

Promo code input field appeared
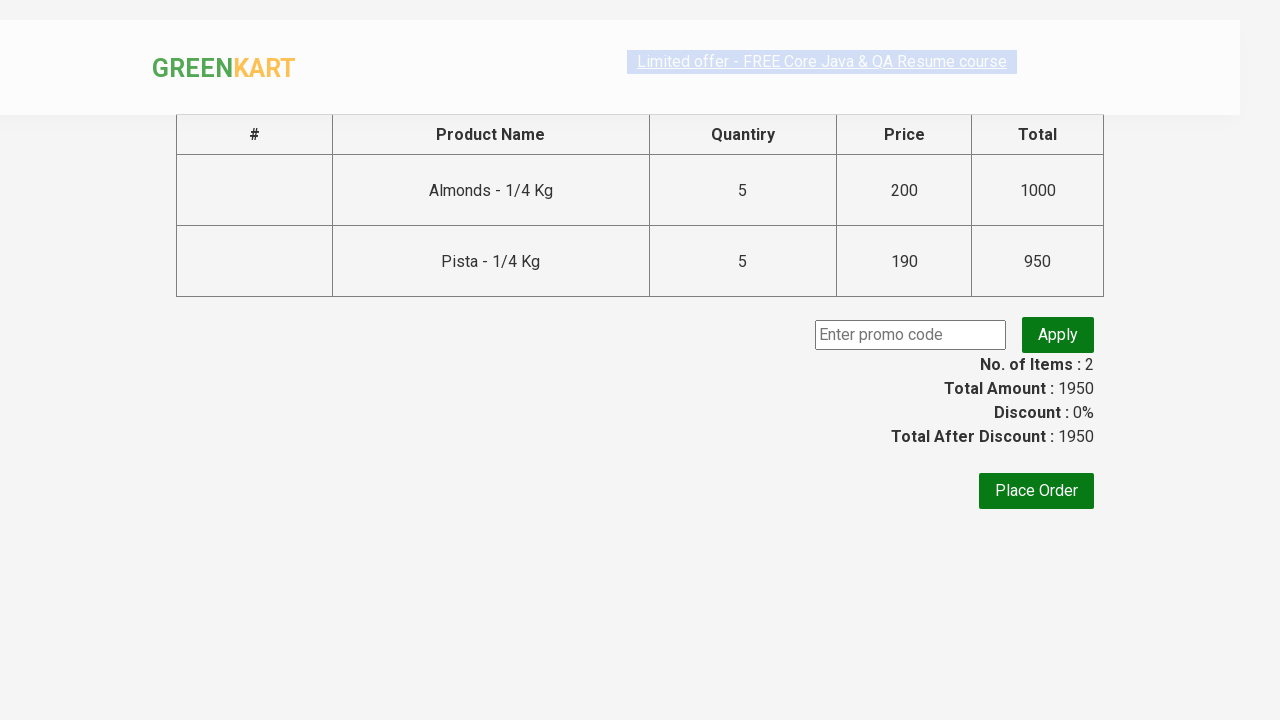

Entered promo code 'rahulshettyacademy' on input.promoCode
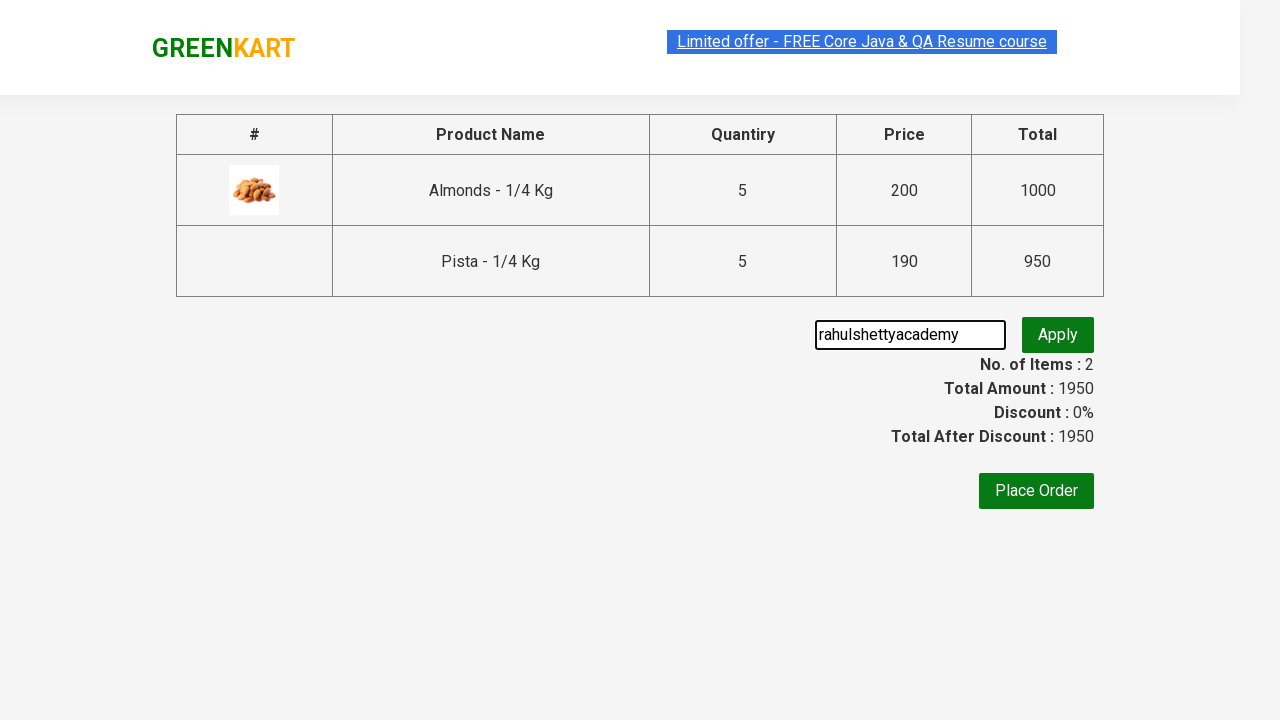

Clicked promo code apply button at (1058, 335) on xpath=//button[@class='promoBtn']
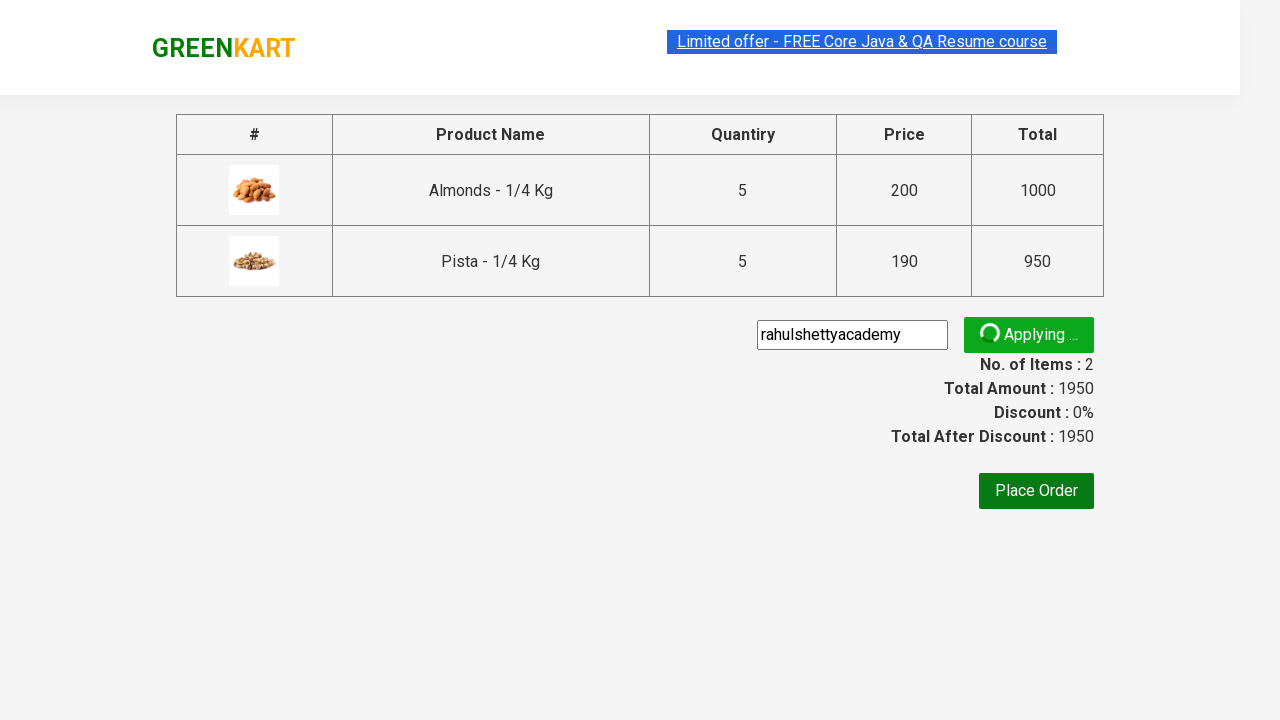

Promo code confirmation message appeared
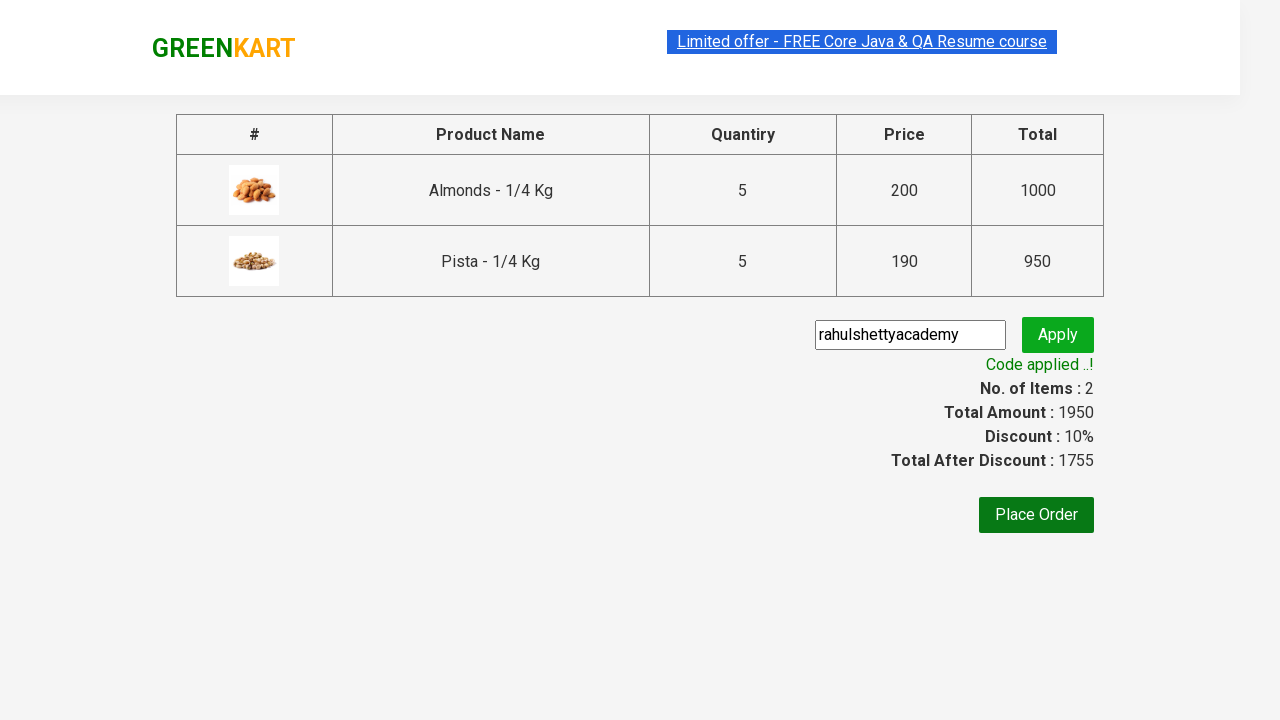

Clicked Place Order button at (1036, 515) on xpath=//button[contains(text(),'Place Order')]
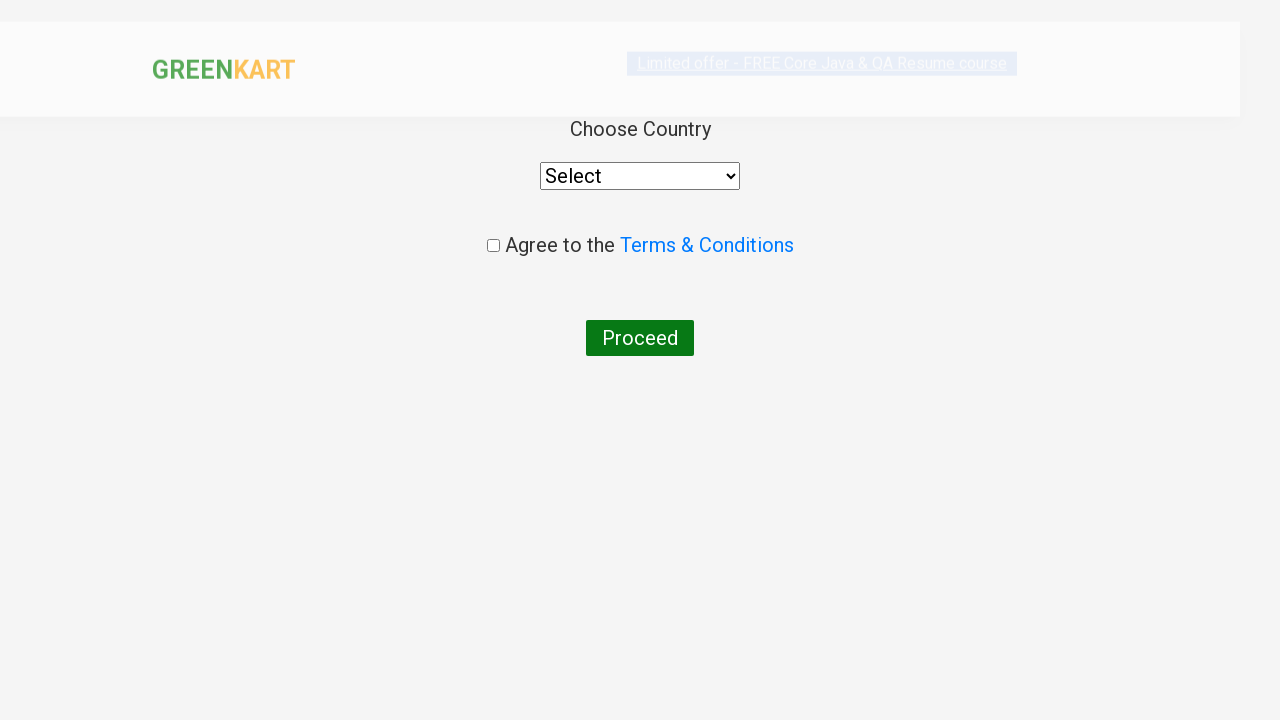

Selected 'India' from country dropdown on //div[@class='wrapperTwo']//select
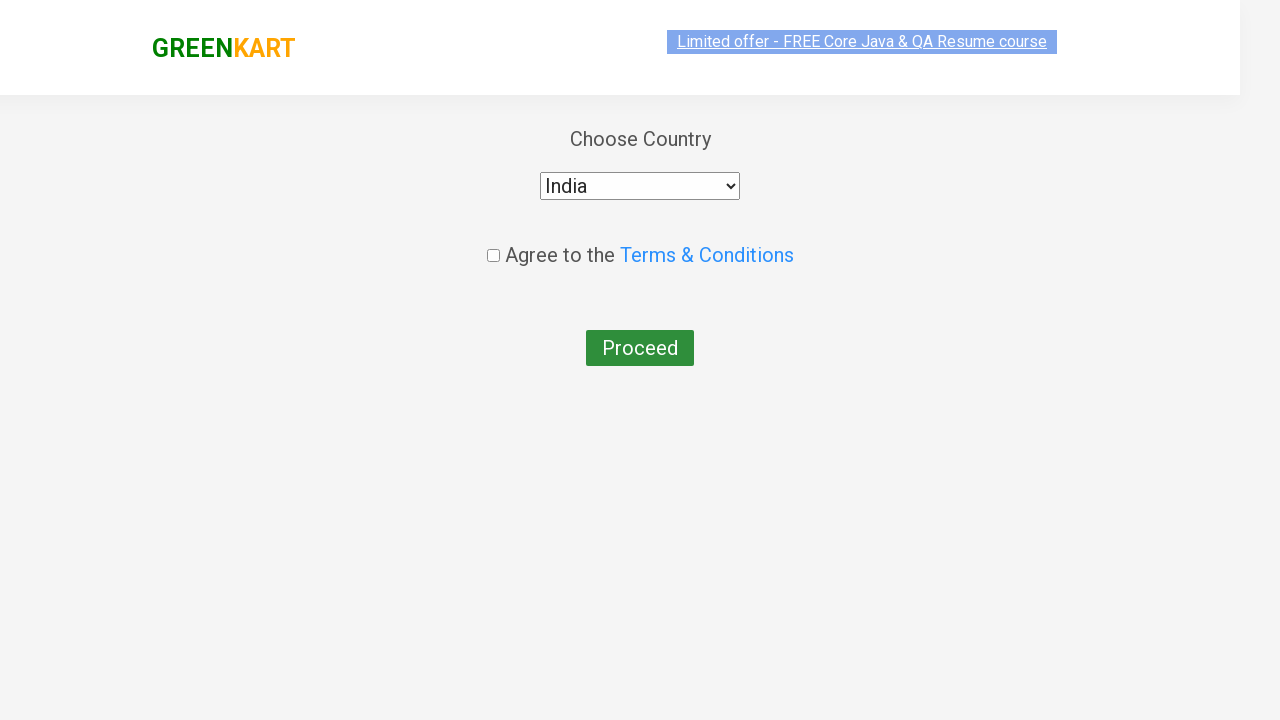

Clicked Proceed button (first attempt, expects validation error) at (640, 338) on xpath=//button[contains(text(),'Proceed')]
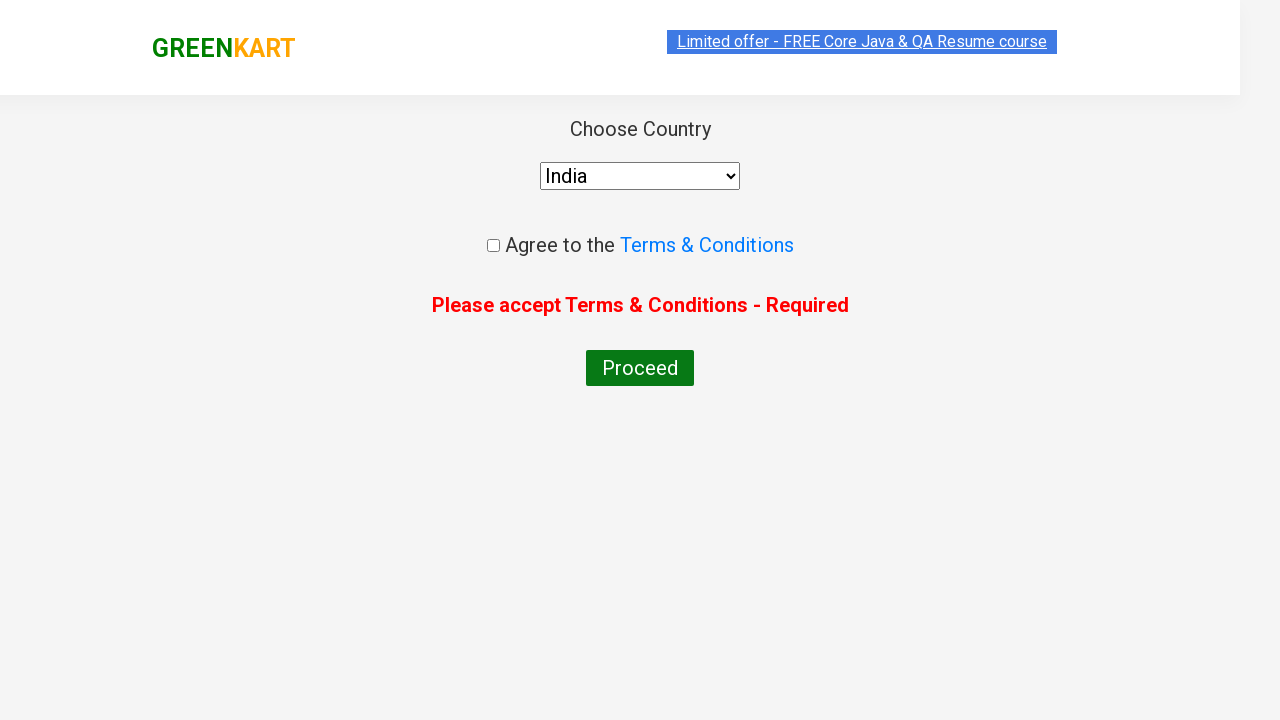

Checked terms and conditions agreement checkbox at (493, 246) on xpath=//input[@class='chkAgree']
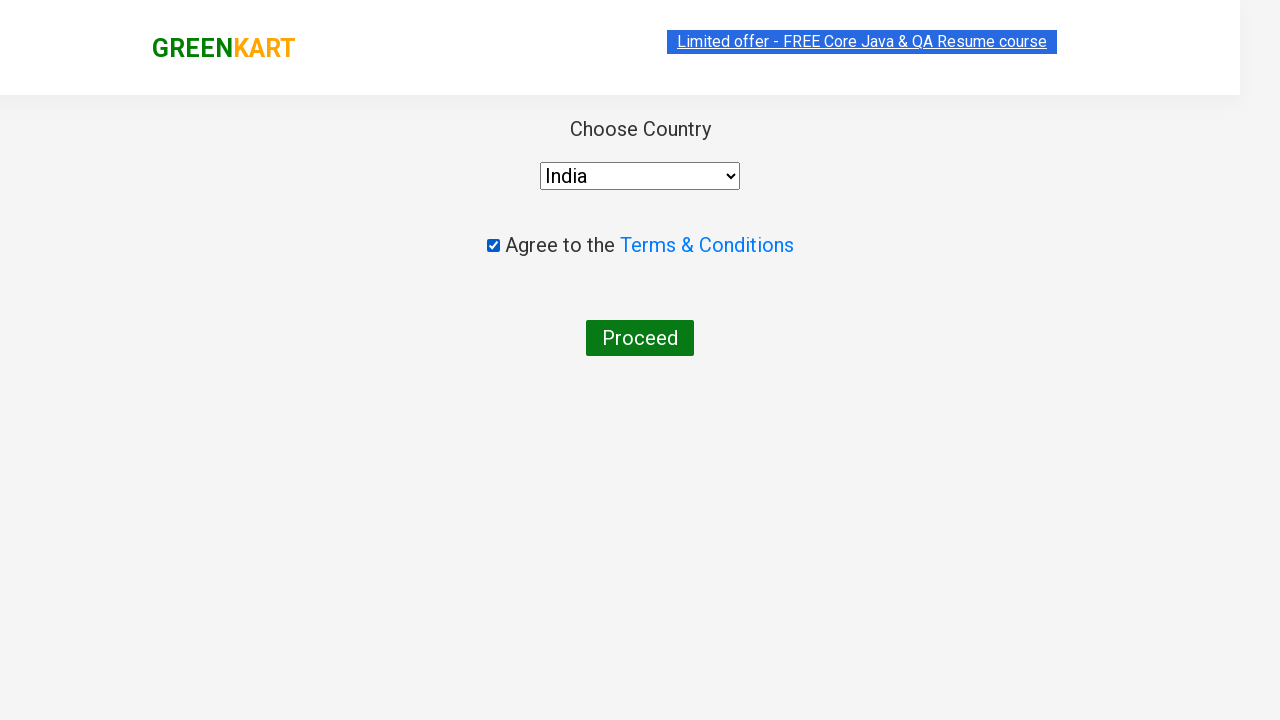

Clicked Proceed button to complete order at (640, 338) on xpath=//button[contains(text(),'Proceed')]
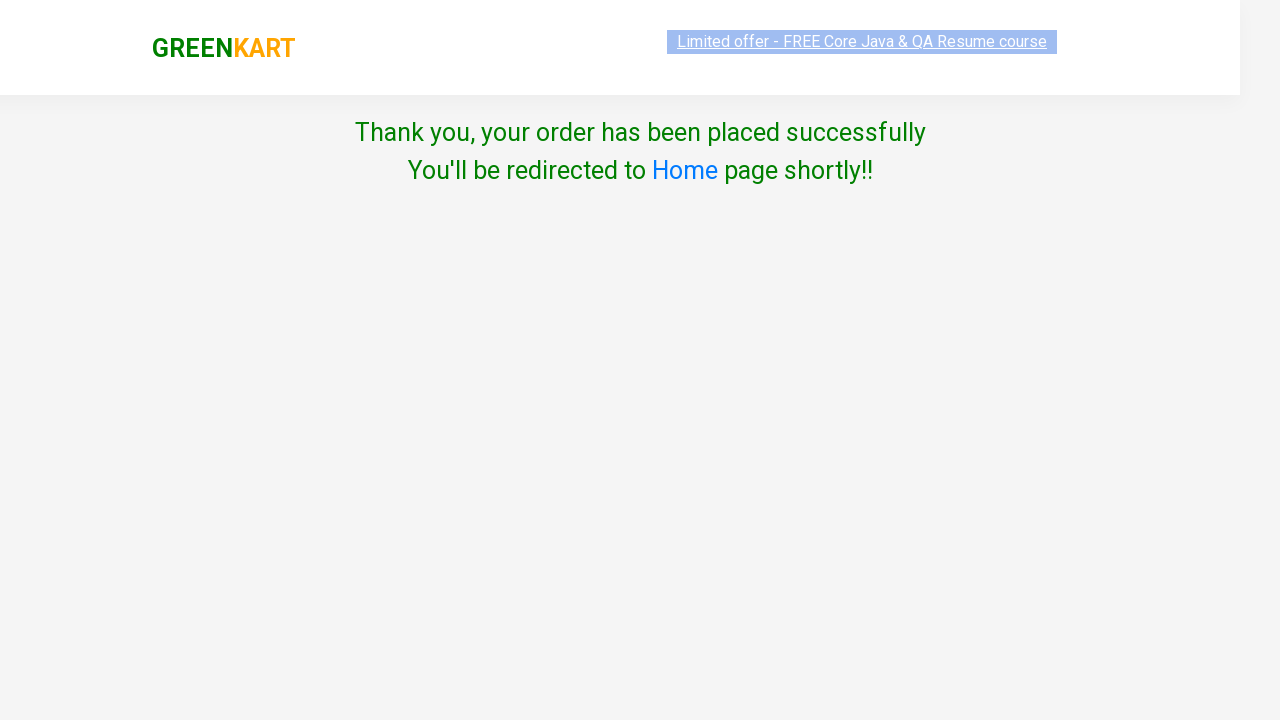

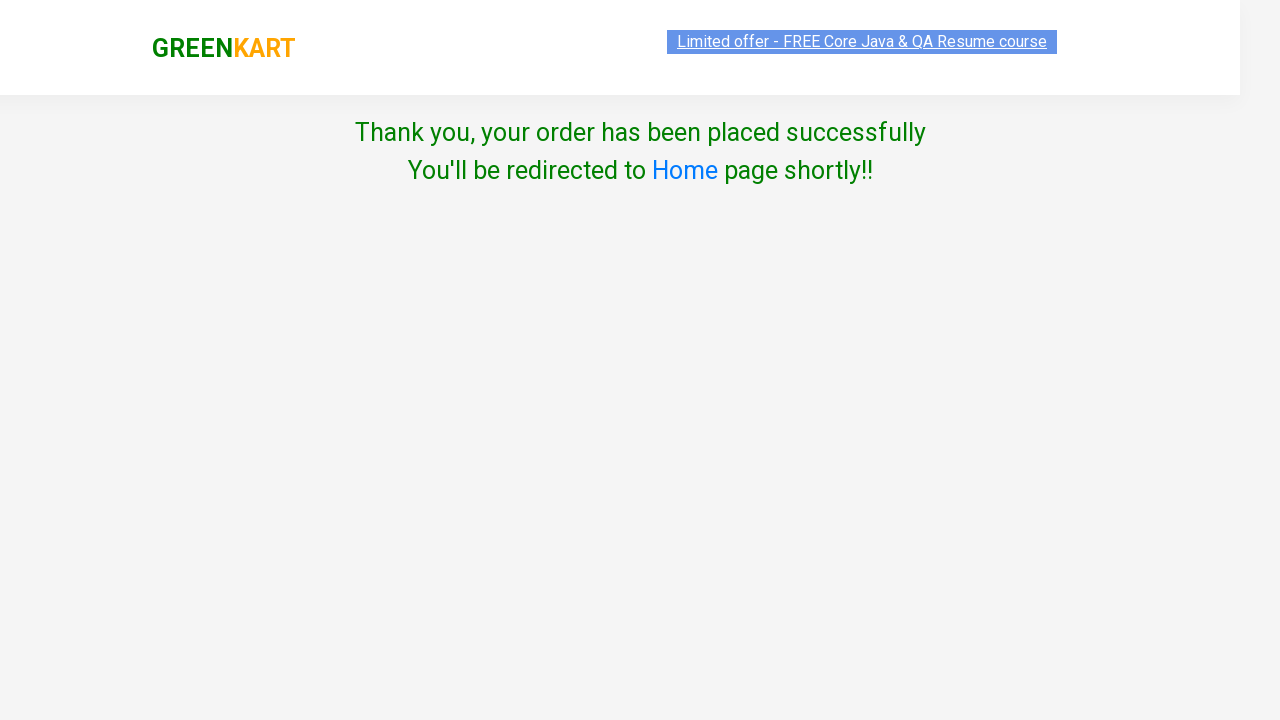